Tests a demo banking application by opening an account for a customer, logging in as that customer to make deposits and withdrawals, viewing transactions, and then deleting the customer as a manager.

Starting URL: https://www.globalsqa.com/angularJs-protractor/BankingProject

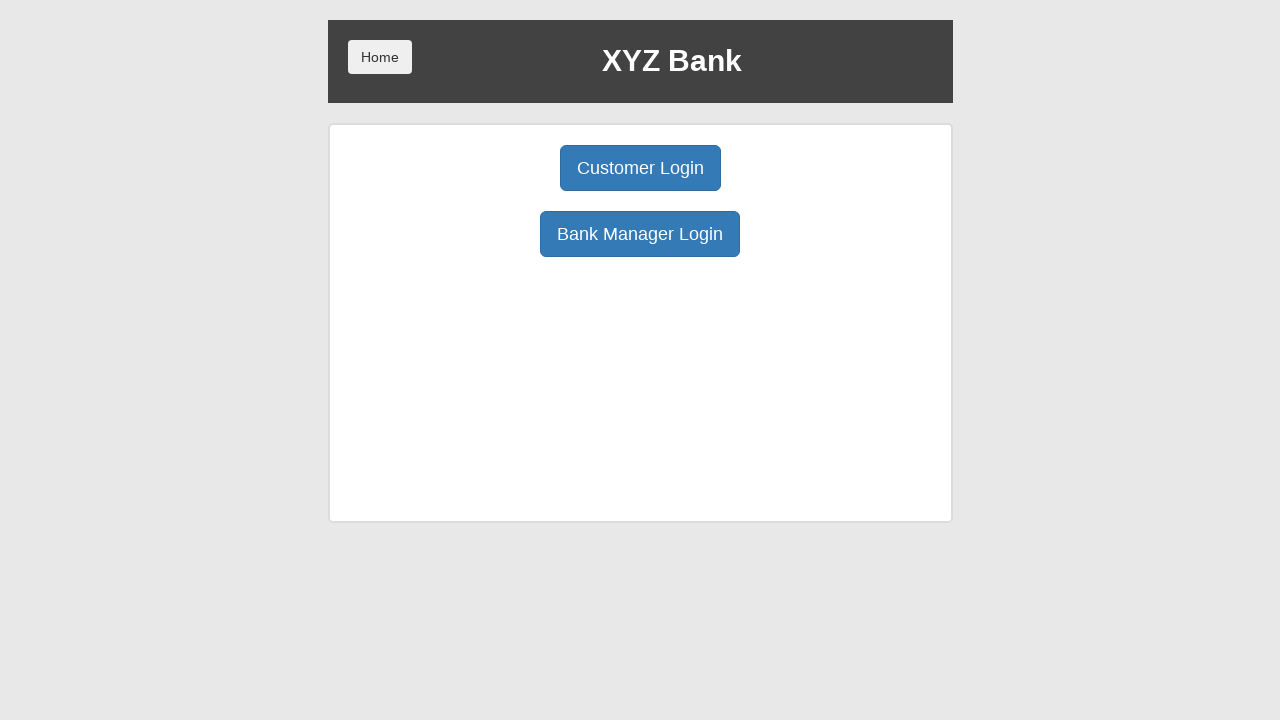

Manager login button selector became available
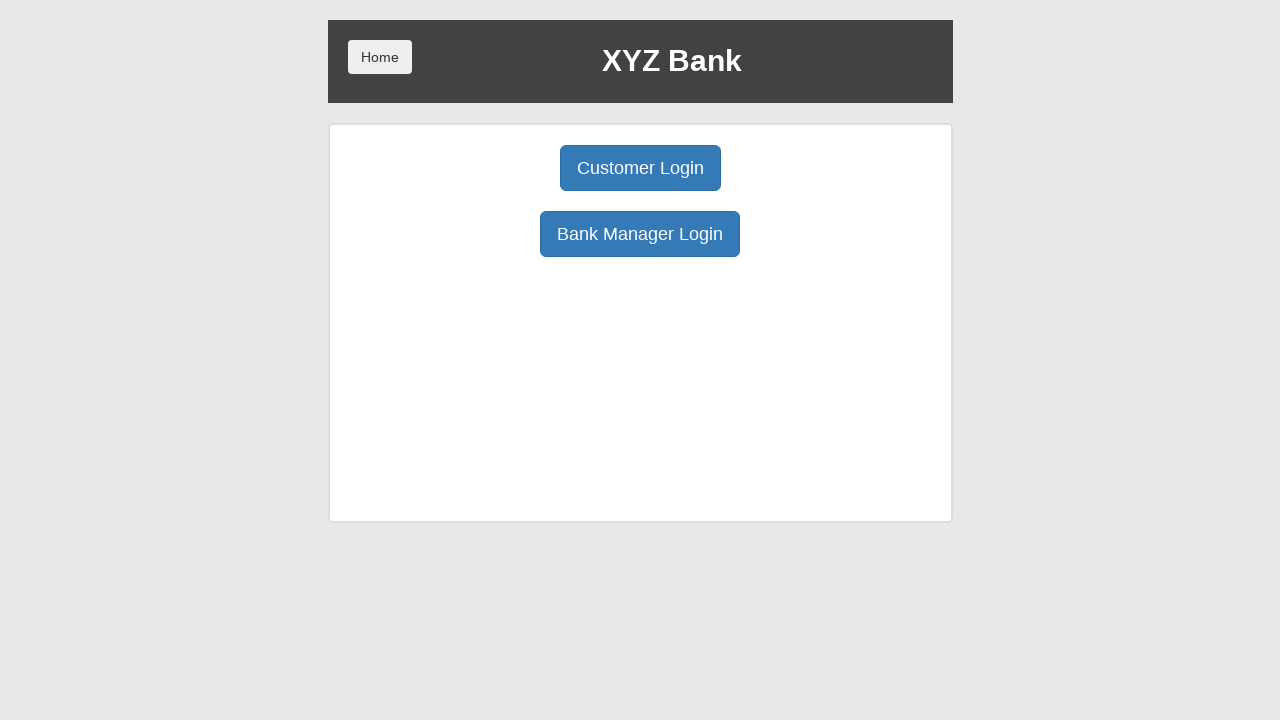

Clicked Manager Login button at (640, 234) on button[ng-click='manager()']
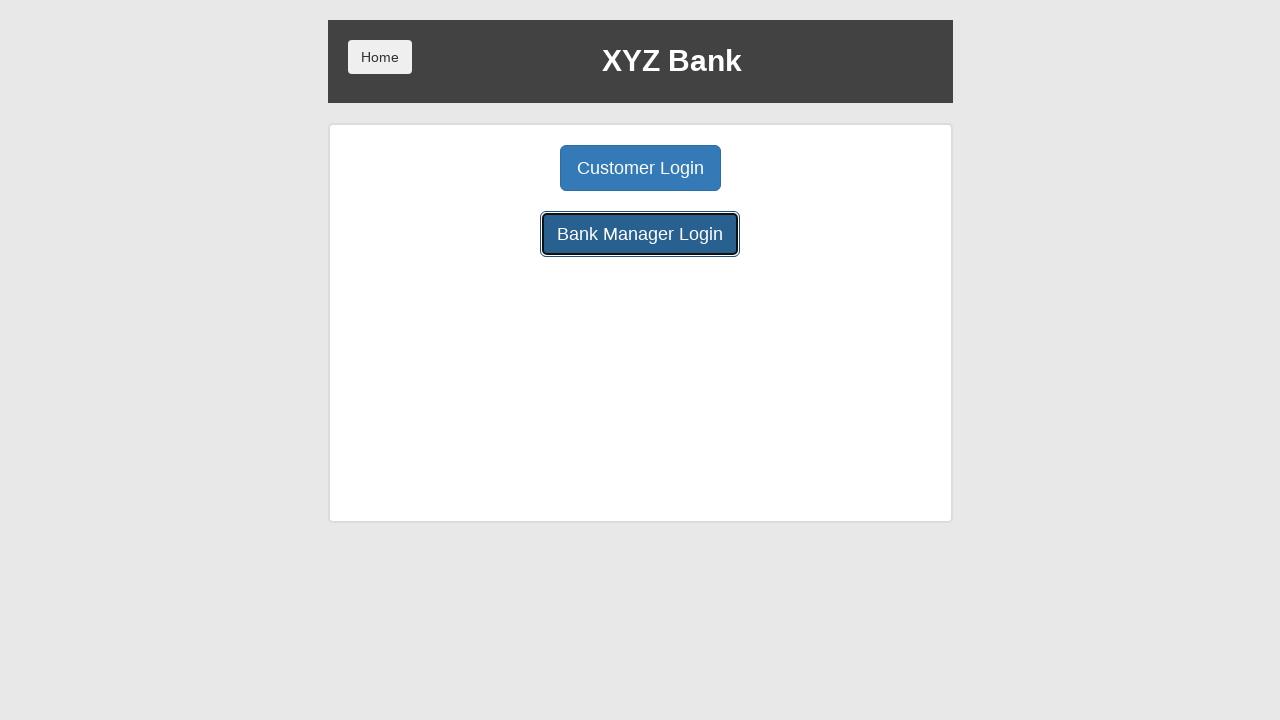

Open Account button selector became available
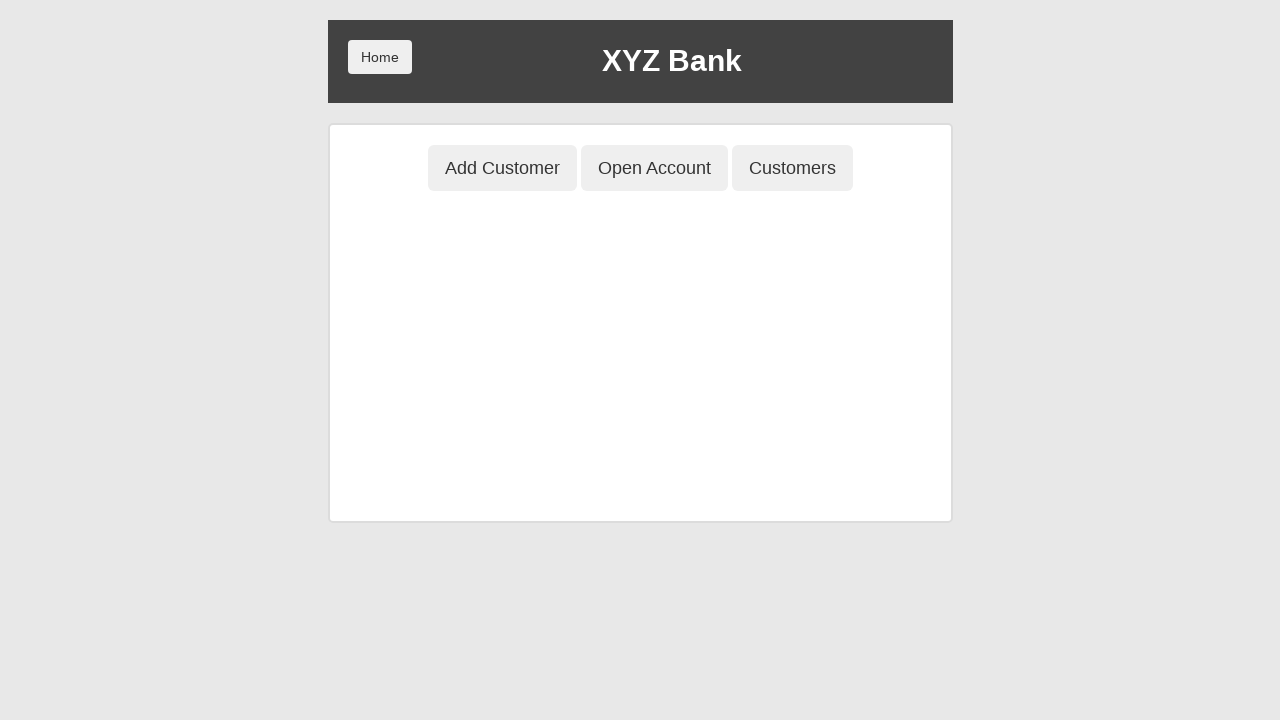

Clicked Open Account button at (654, 168) on button[ng-click='openAccount()']
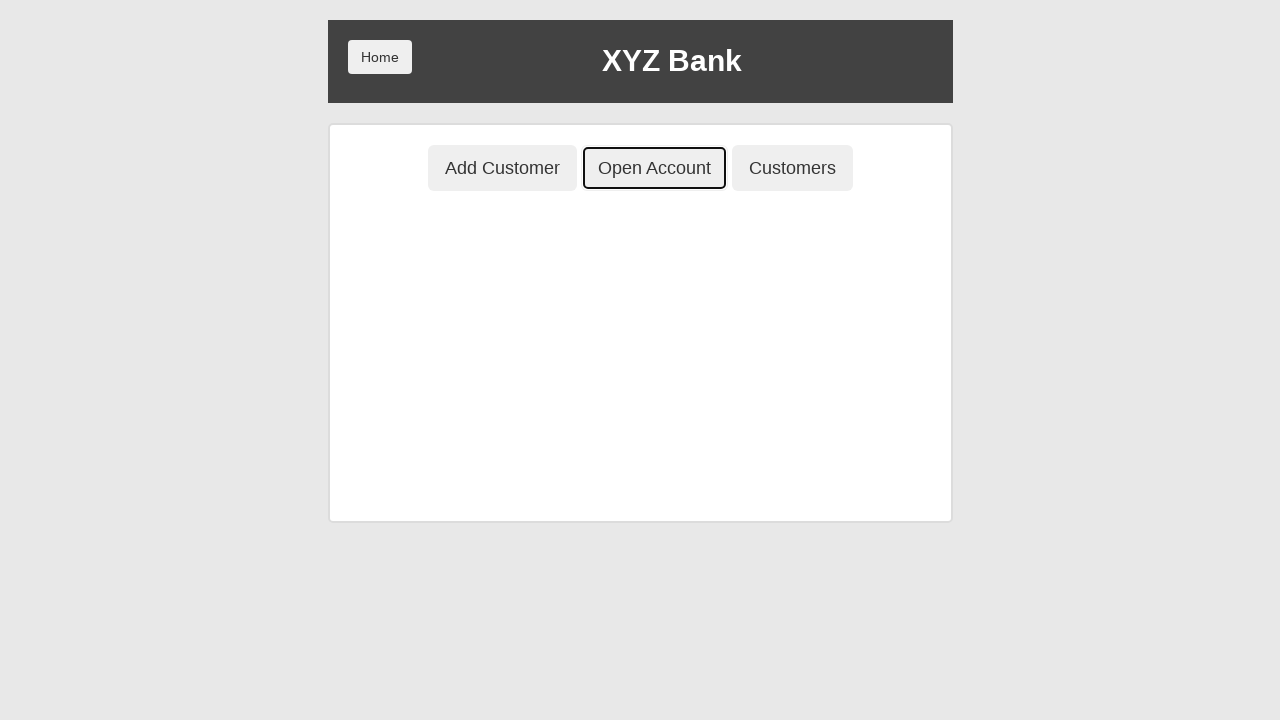

Customer dropdown selector became available
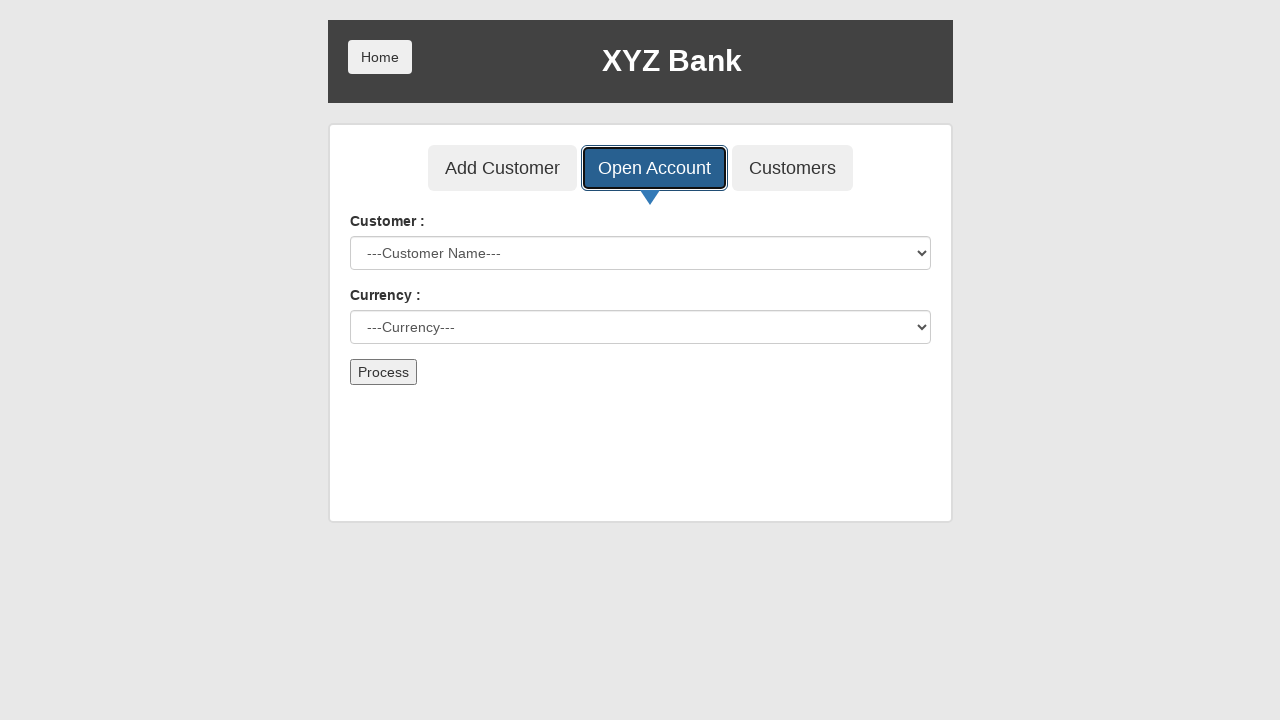

Selected Ron Weasly from customer dropdown on select#userSelect
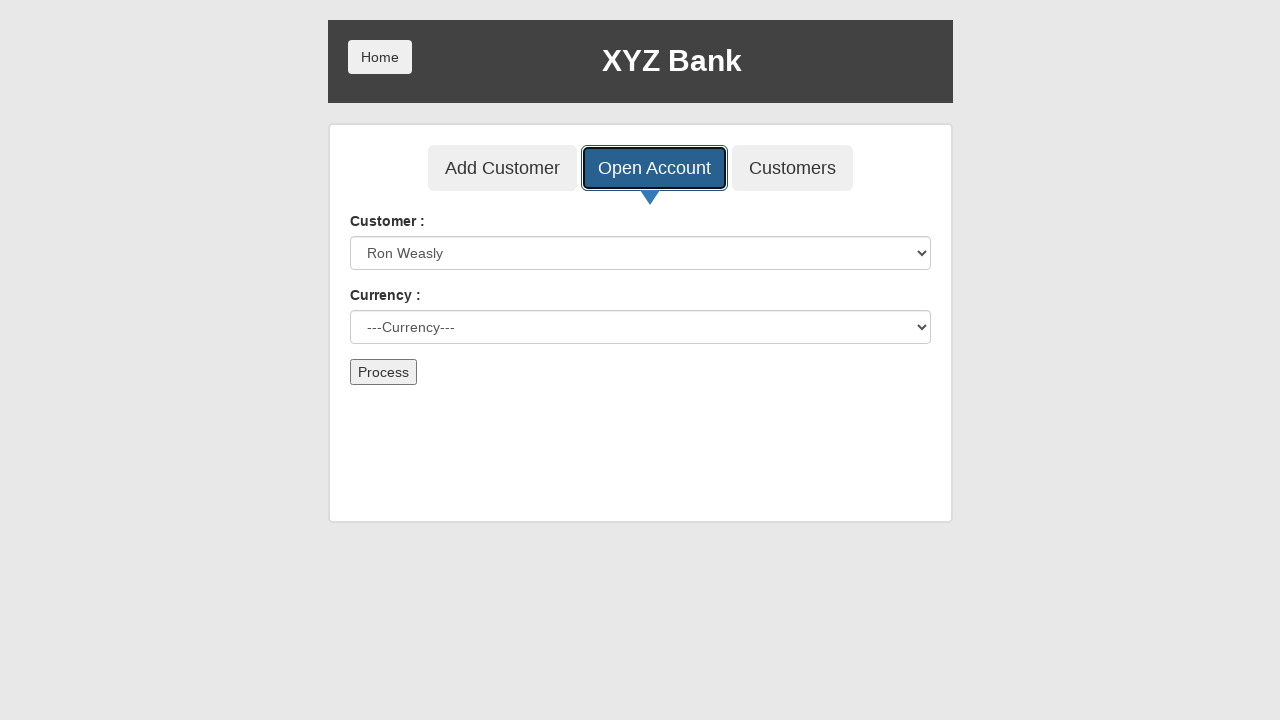

Currency dropdown selector became available
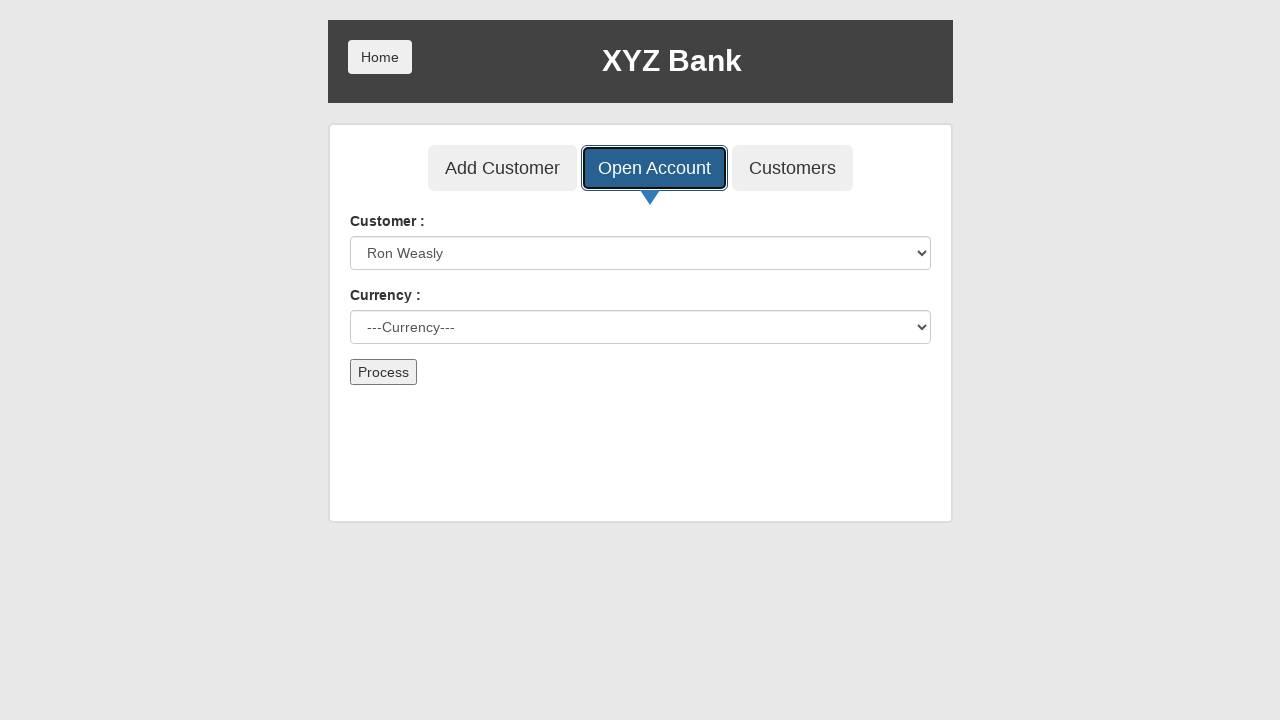

Selected Pound as currency on select#currency
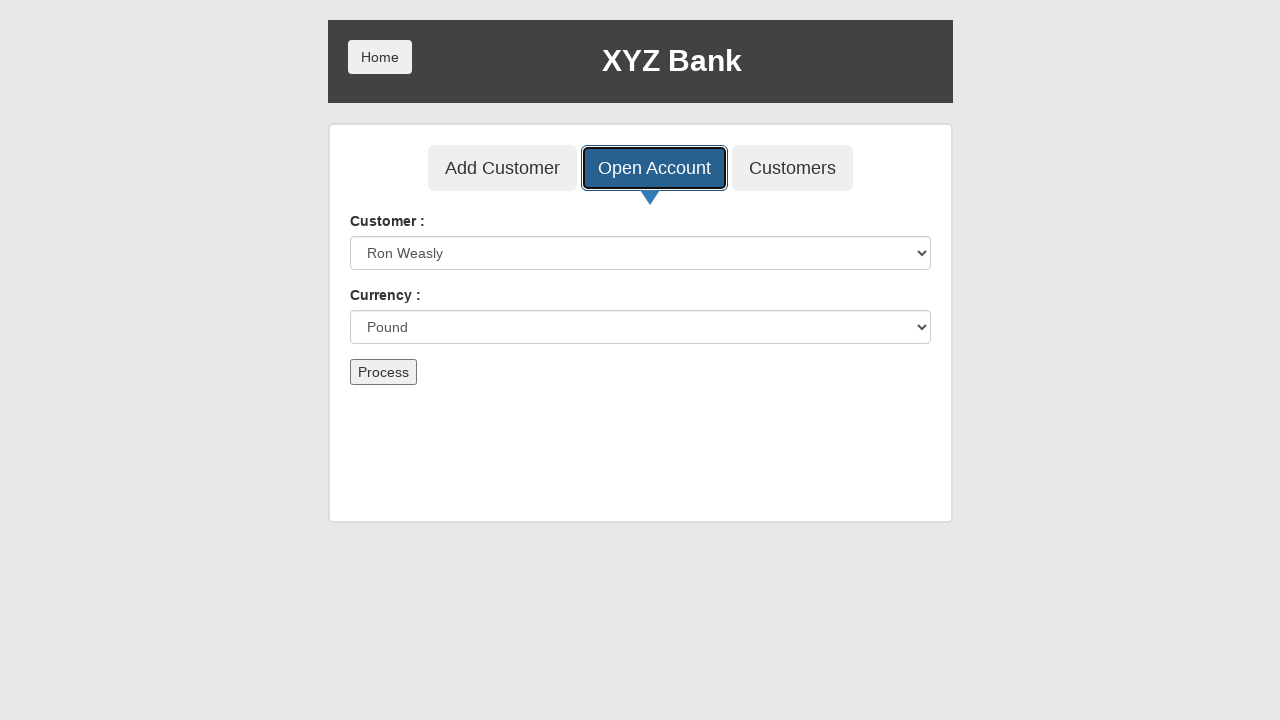

Submit button selector became available
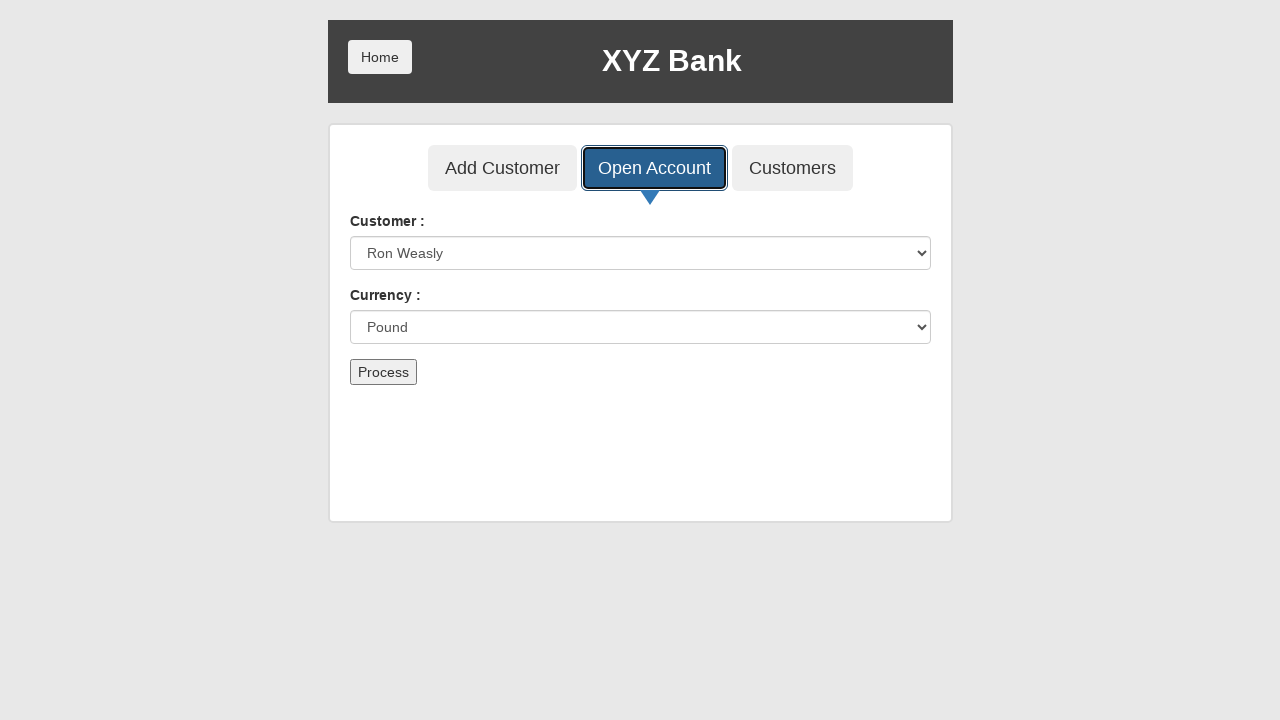

Clicked submit button to create account at (383, 372) on button[type='submit']
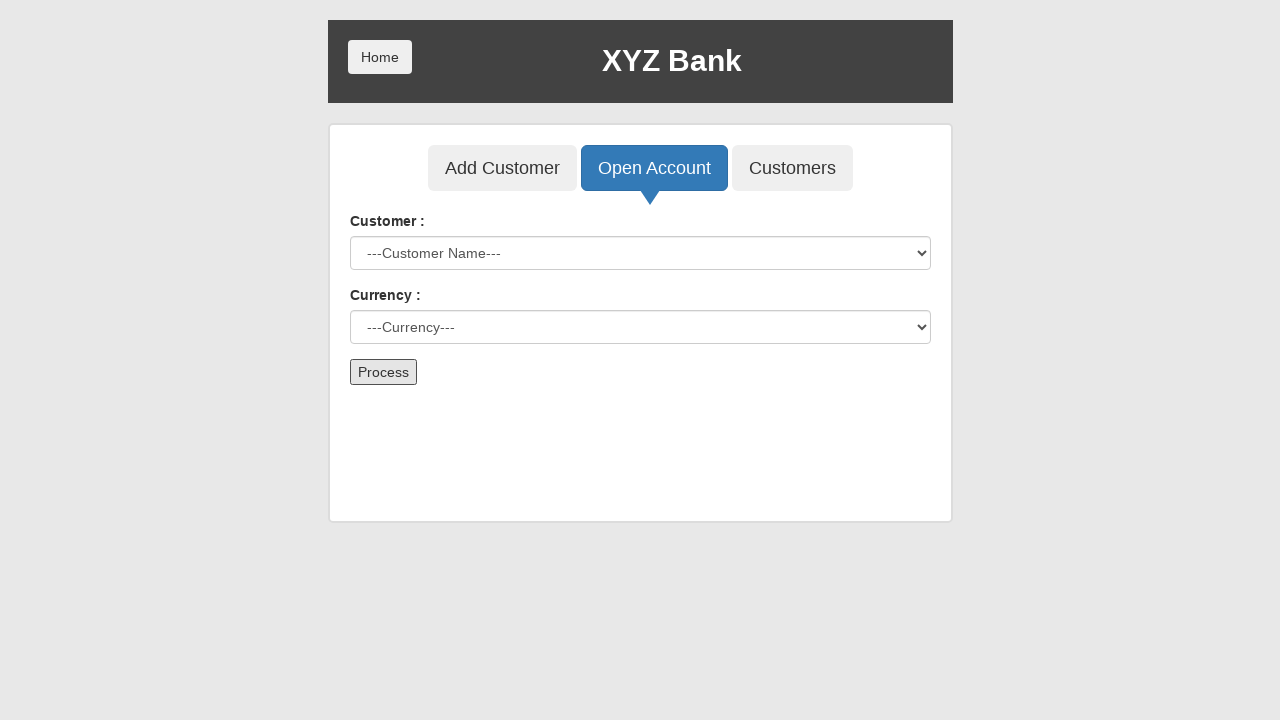

Set up dialog handler to accept alerts
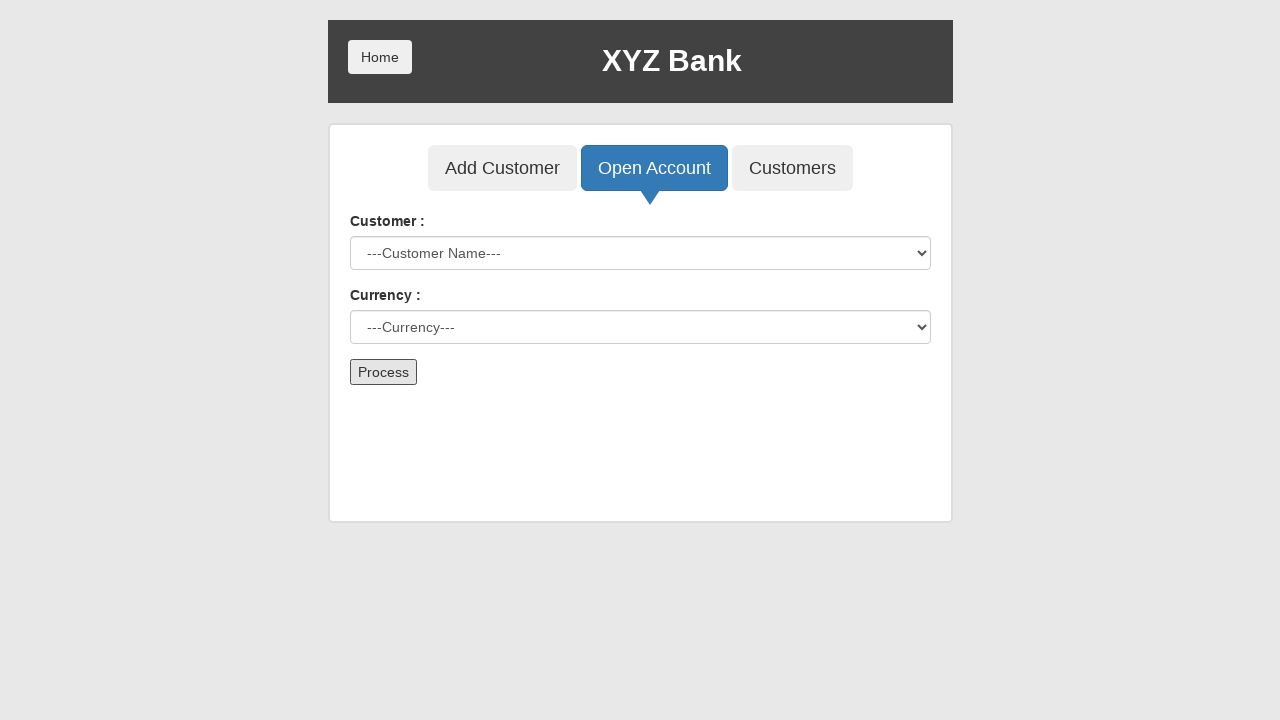

Waited 500ms for account creation to complete
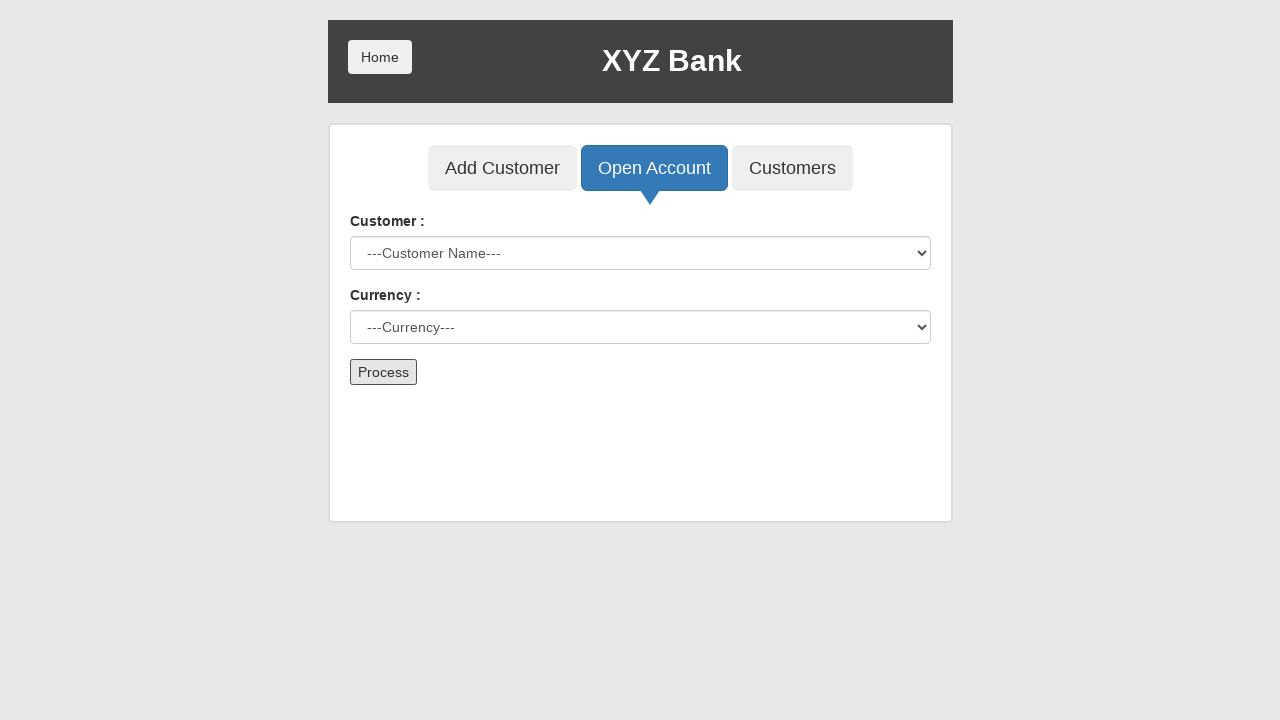

Home button selector became available
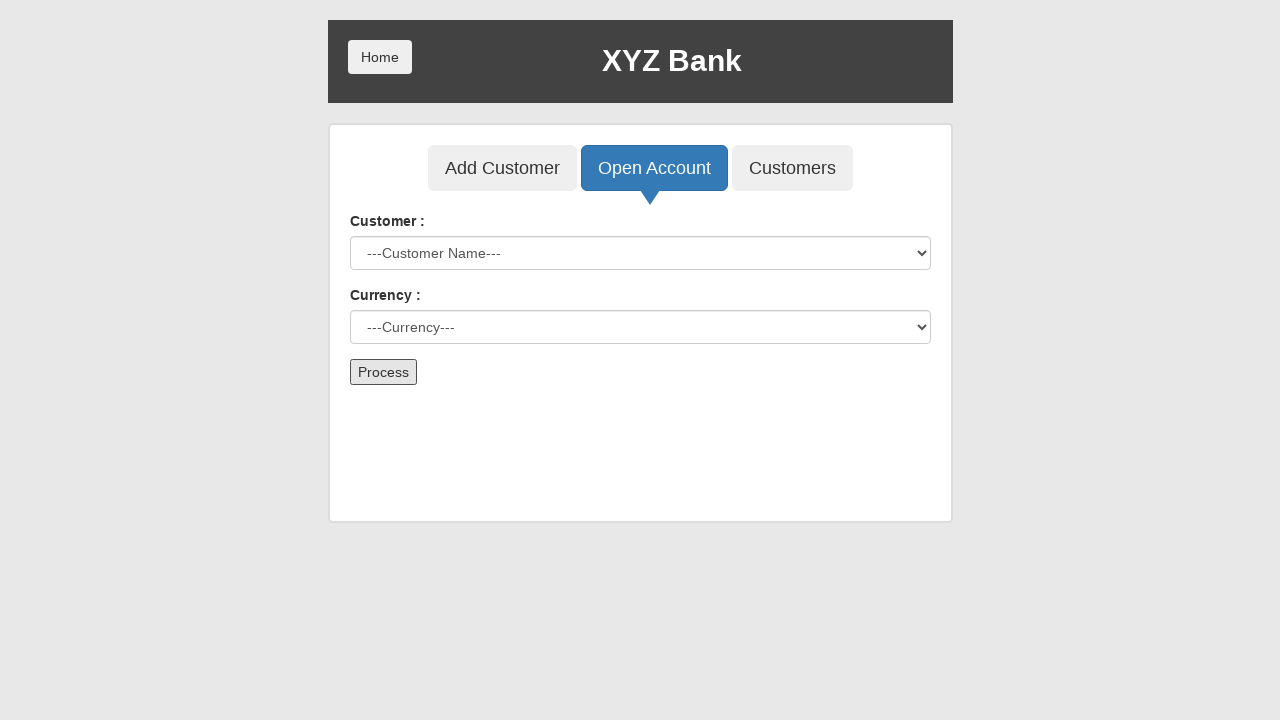

Clicked home button to navigate back at (380, 57) on button[ng-click='home()']
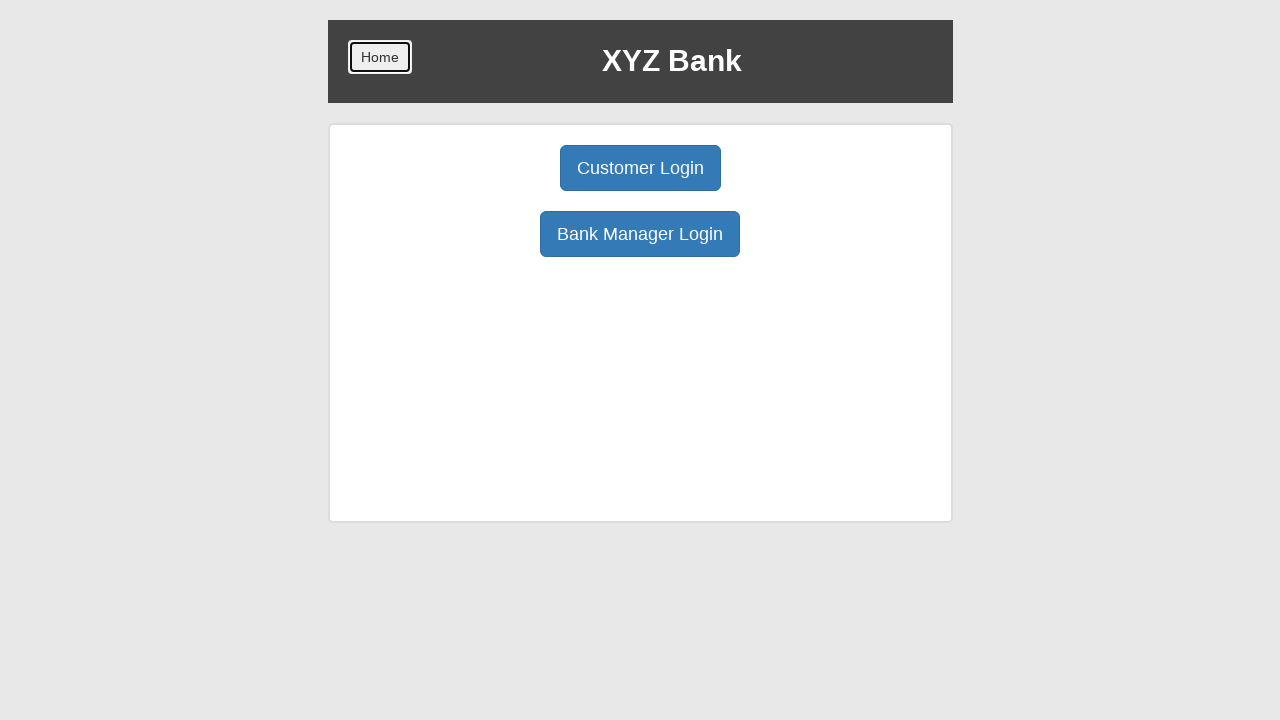

Customer login button selector became available
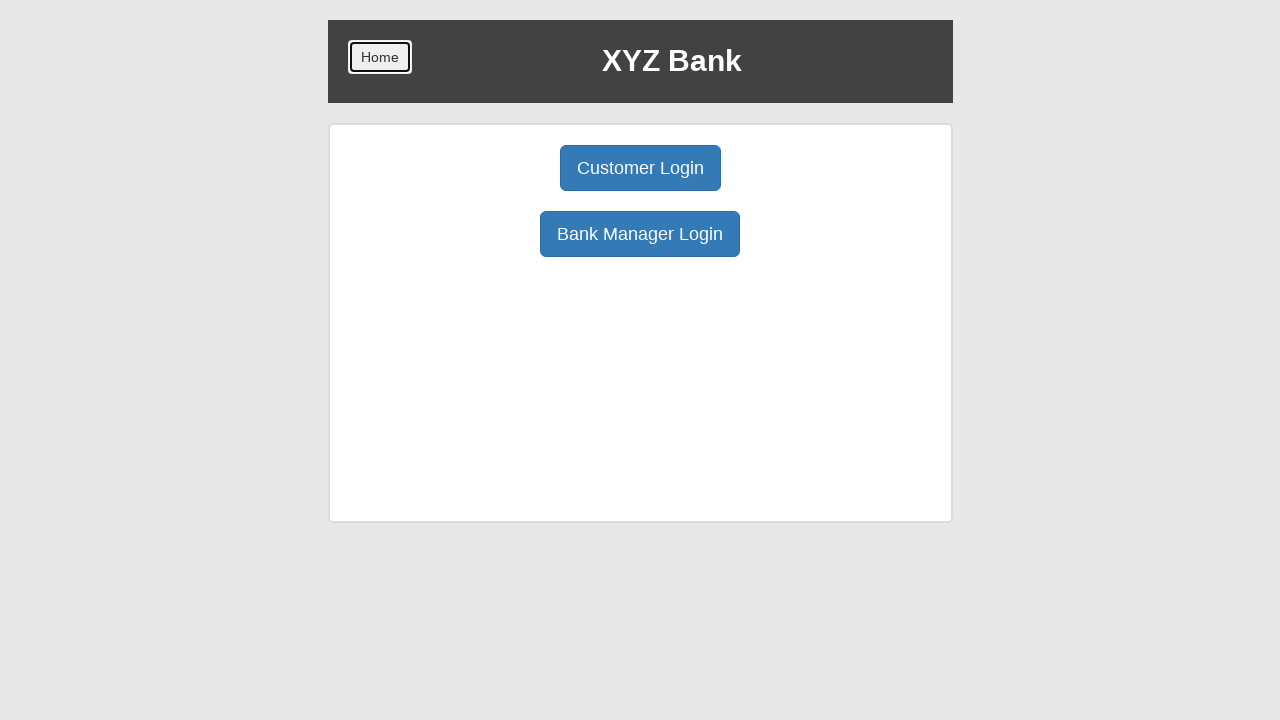

Clicked Customer Login button at (640, 168) on button[ng-click='customer()']
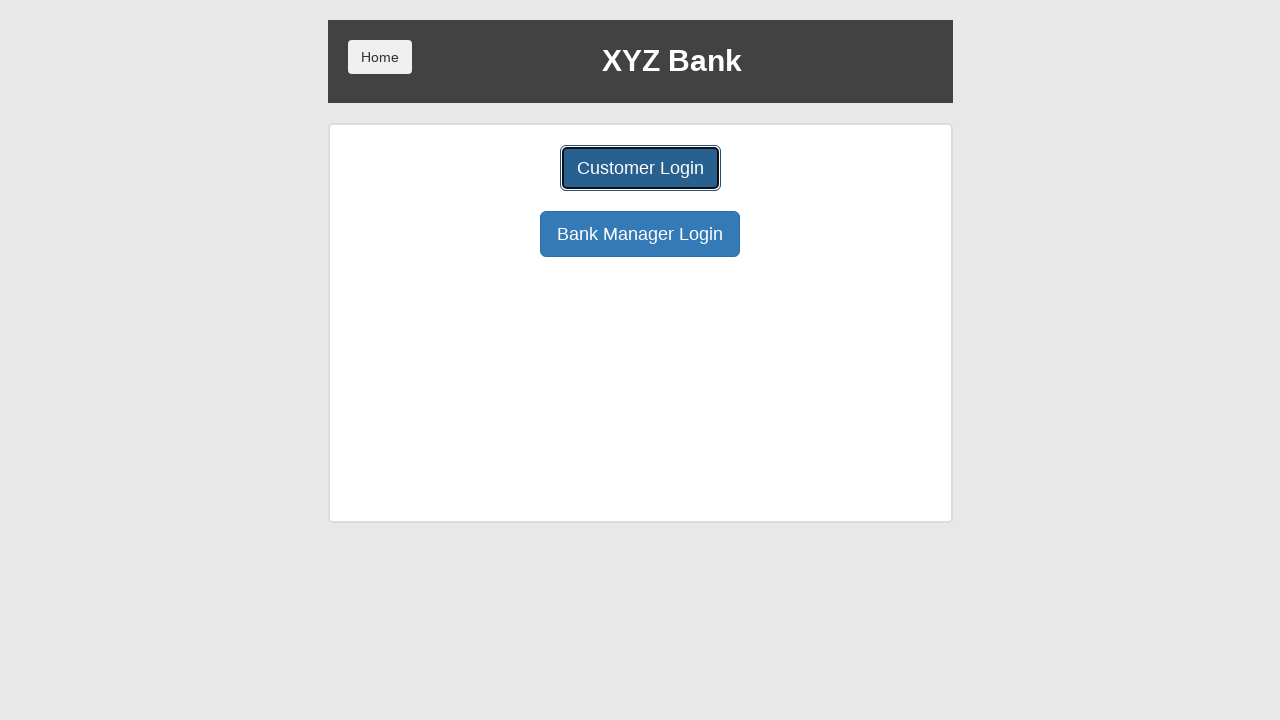

Customer dropdown selector became available for login
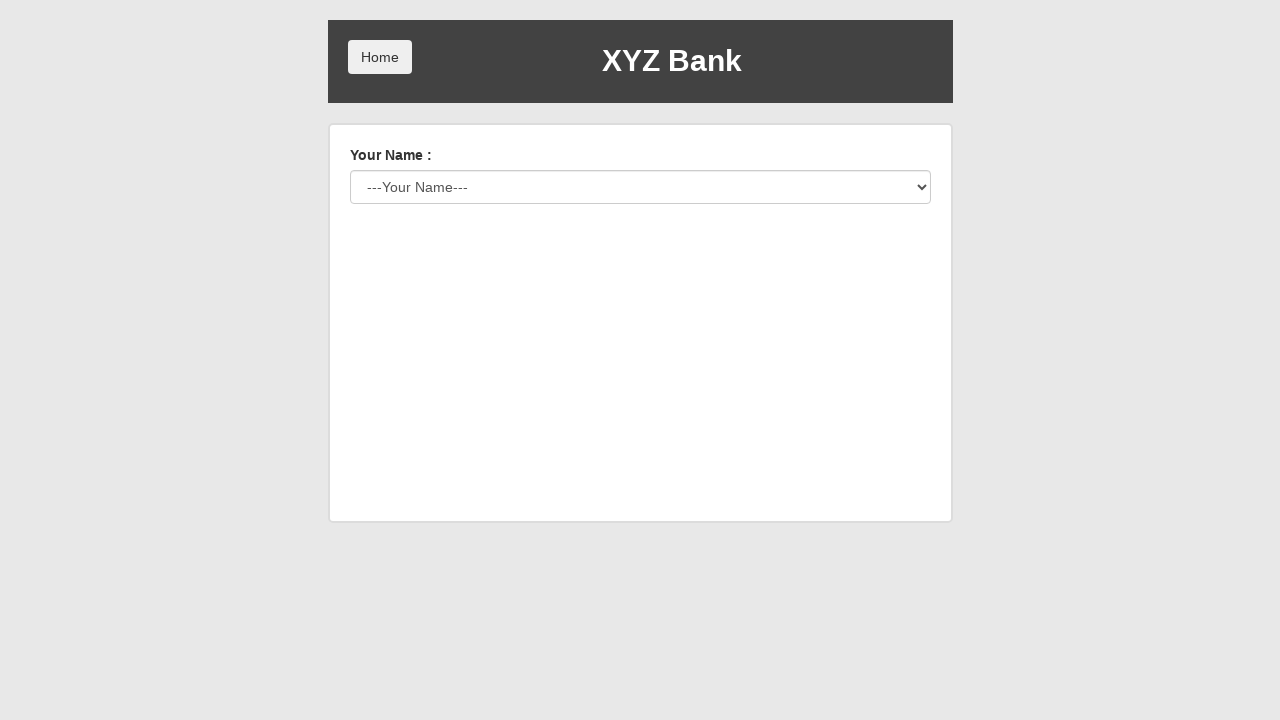

Selected Ron Weasly from customer login dropdown on select#userSelect
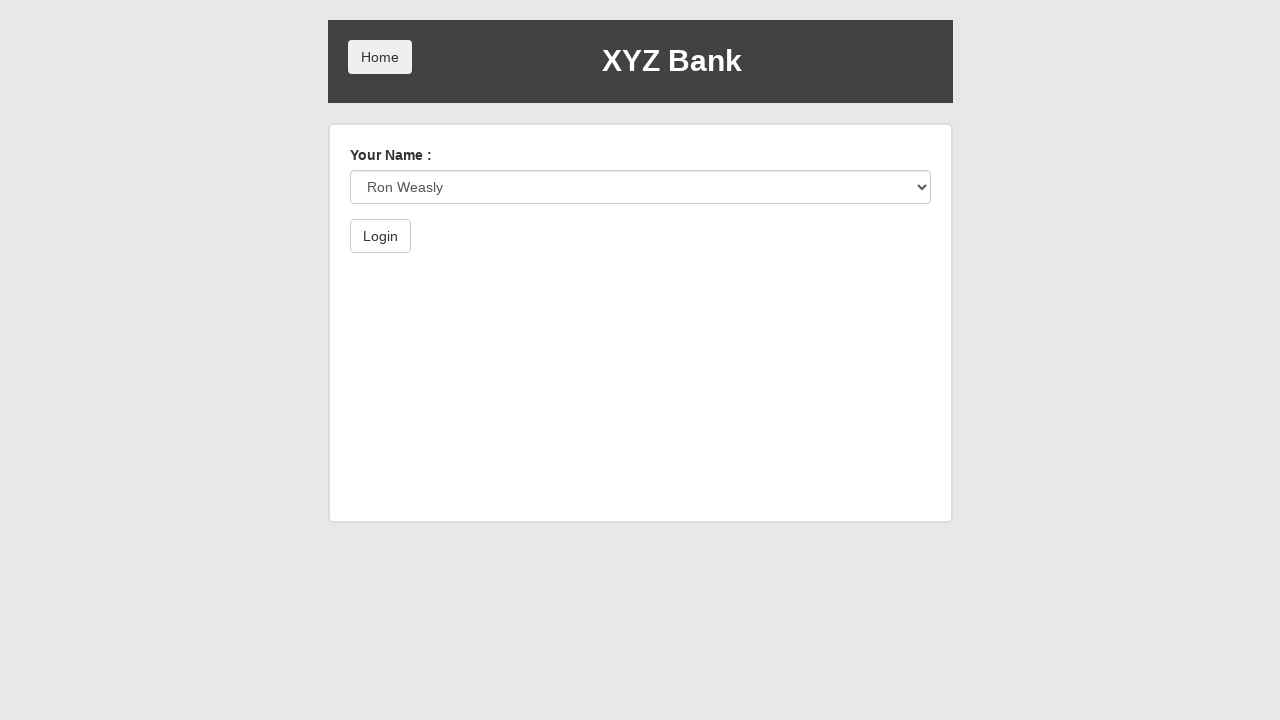

Login submit button selector became available
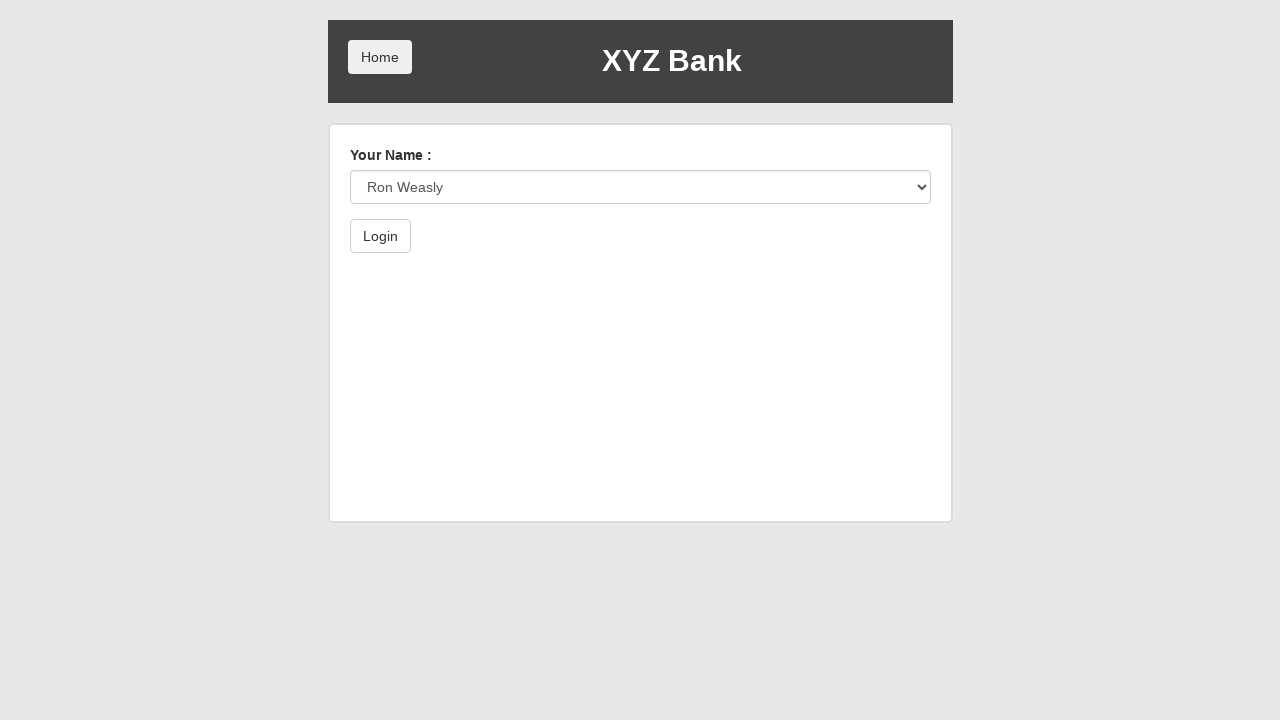

Clicked submit button to log in as Ron Weasly at (380, 236) on button[type='submit']
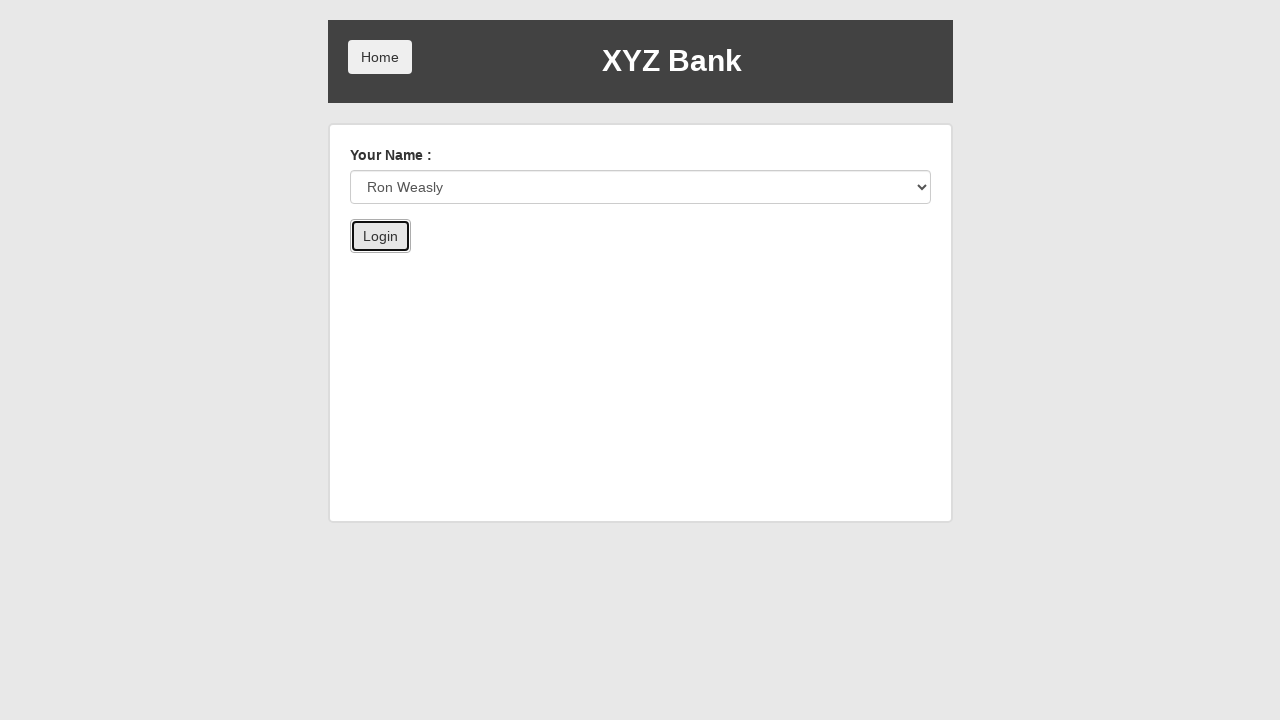

Deposit button selector became available
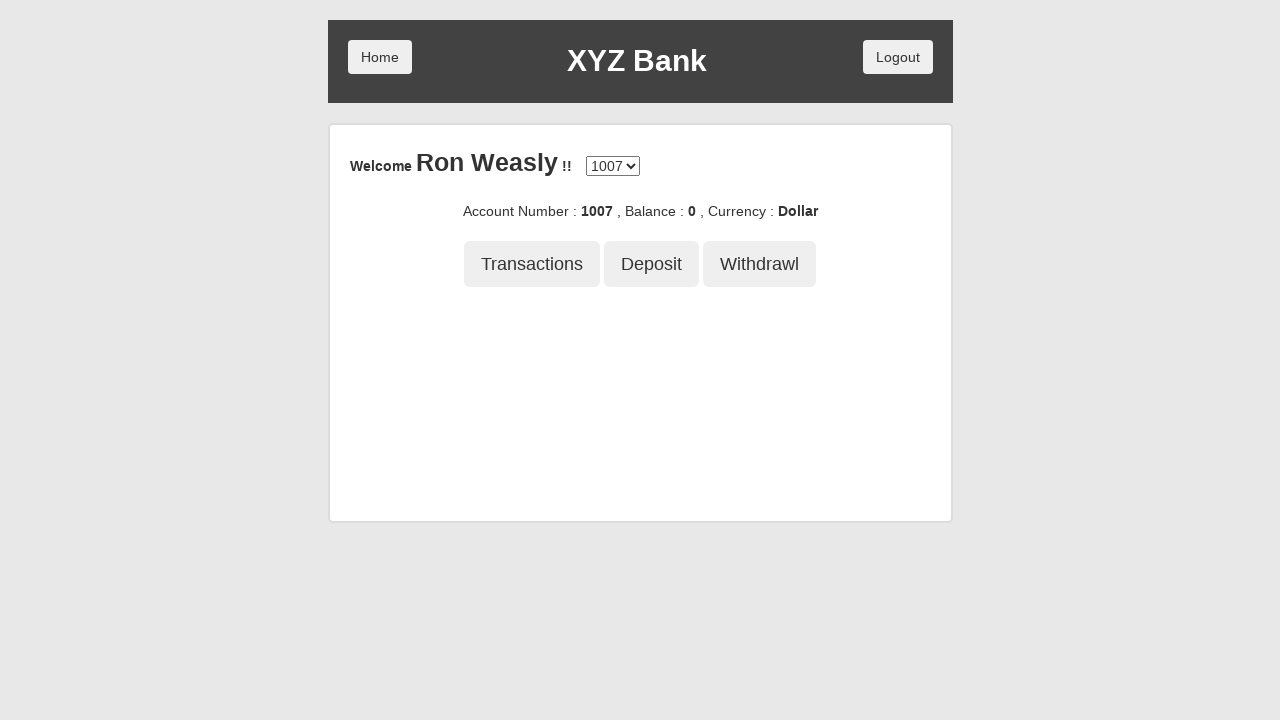

Clicked Deposit tab at (652, 264) on button[ng-click='deposit()']
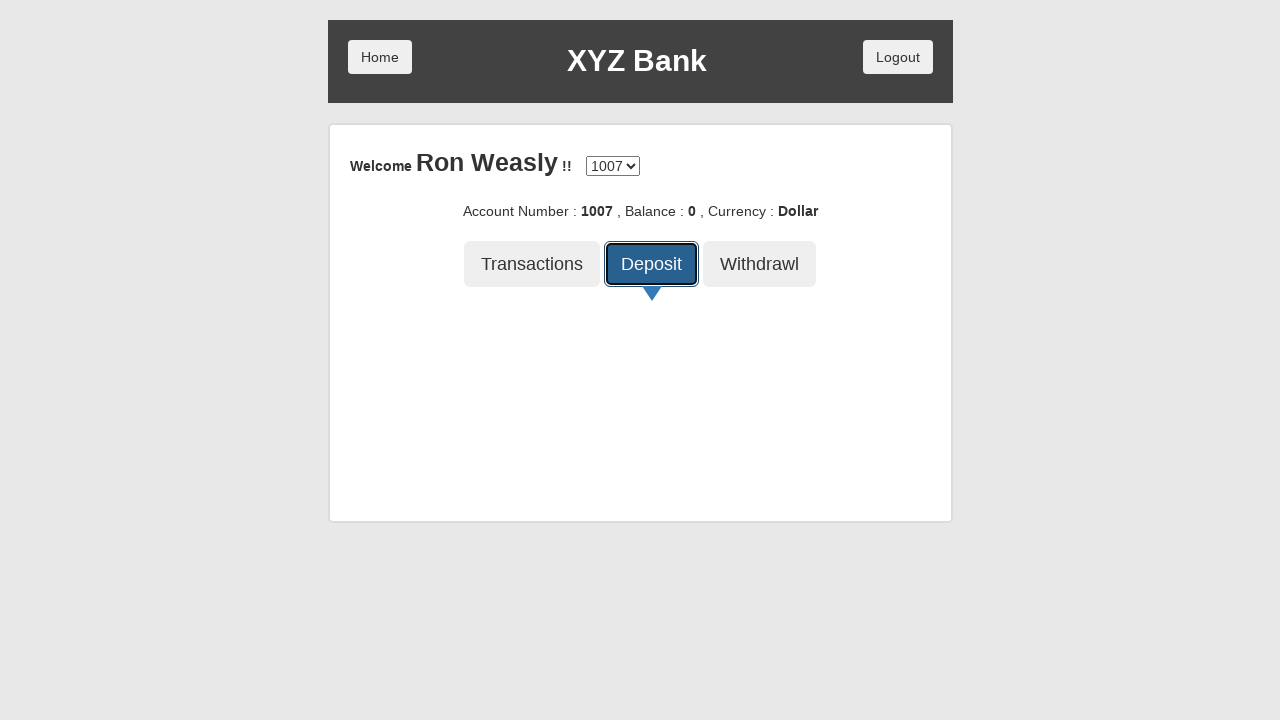

Deposit amount input field became available
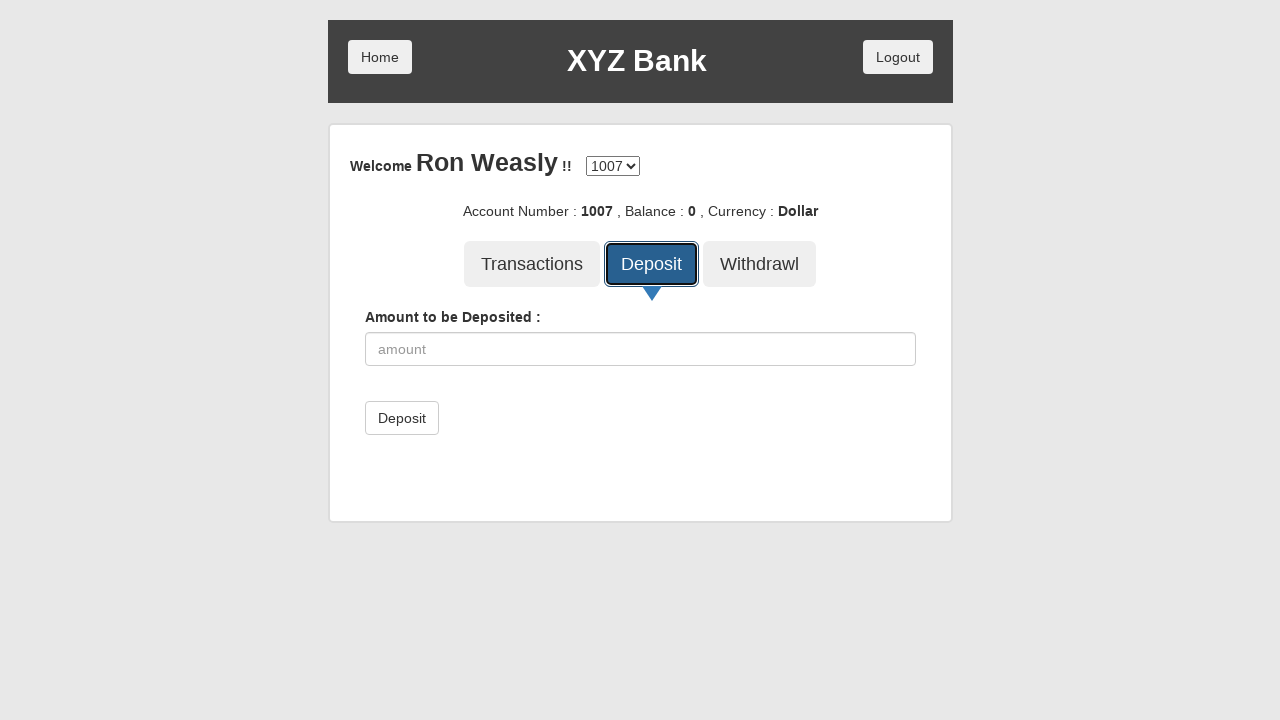

Entered deposit amount of 5000 on input.form-control
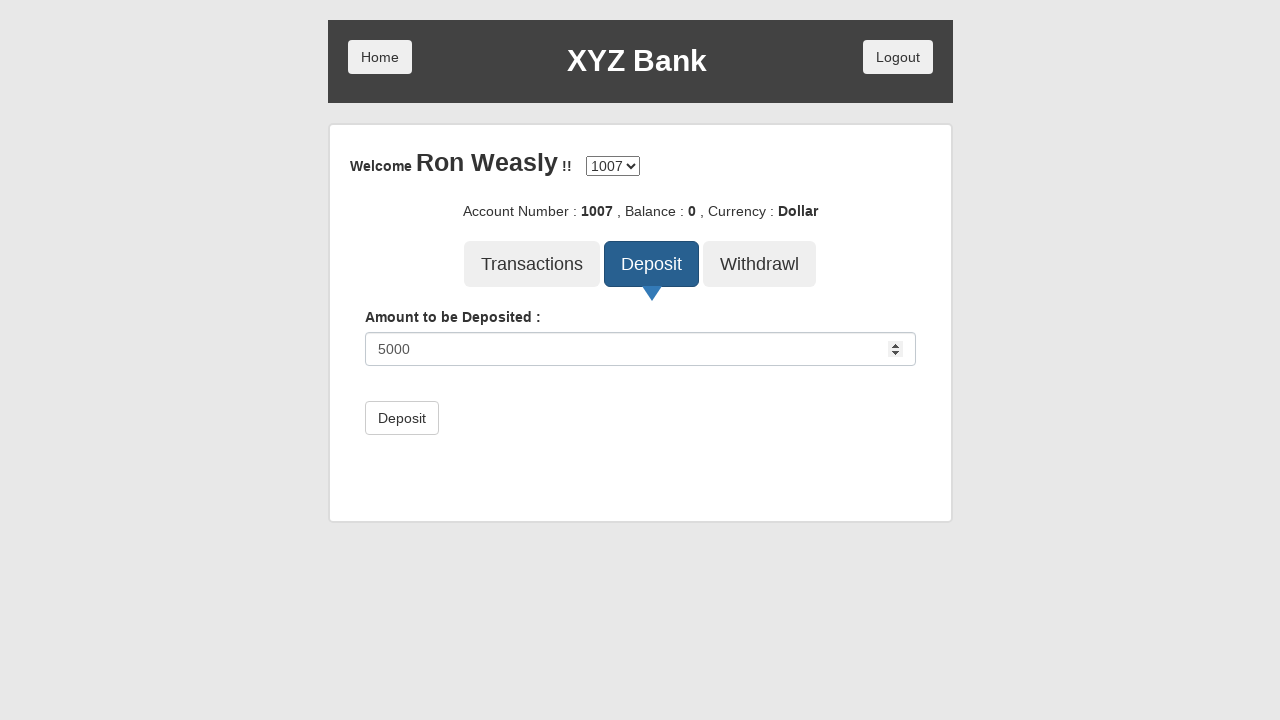

Clicked submit button to confirm deposit at (402, 418) on button[type='submit']
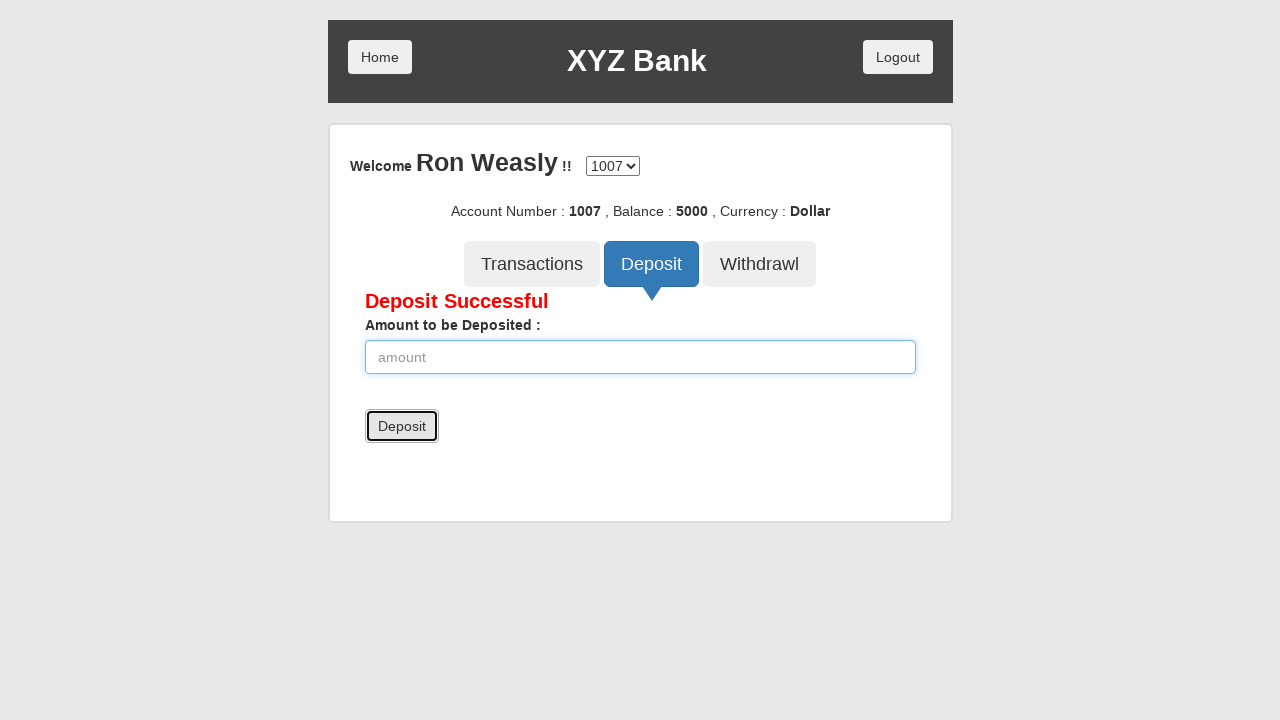

Withdrawal button selector became available
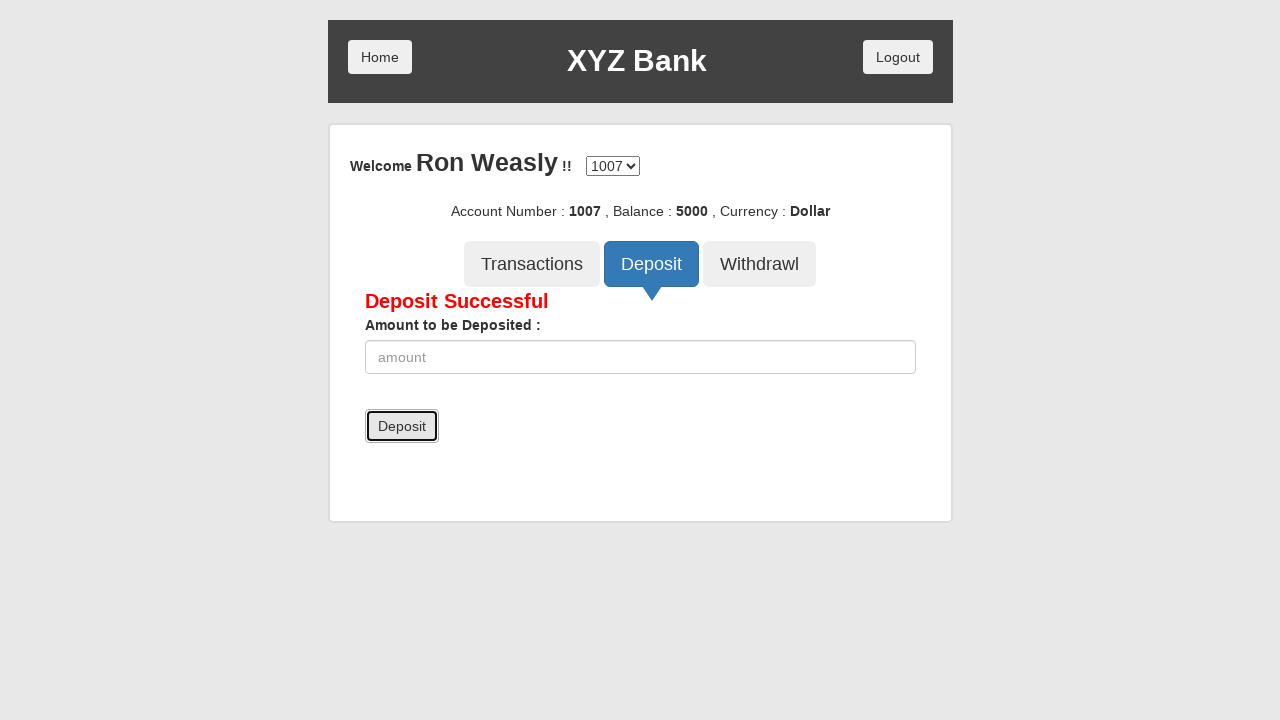

Clicked Withdrawal tab at (760, 264) on button[ng-class='btnClass3']
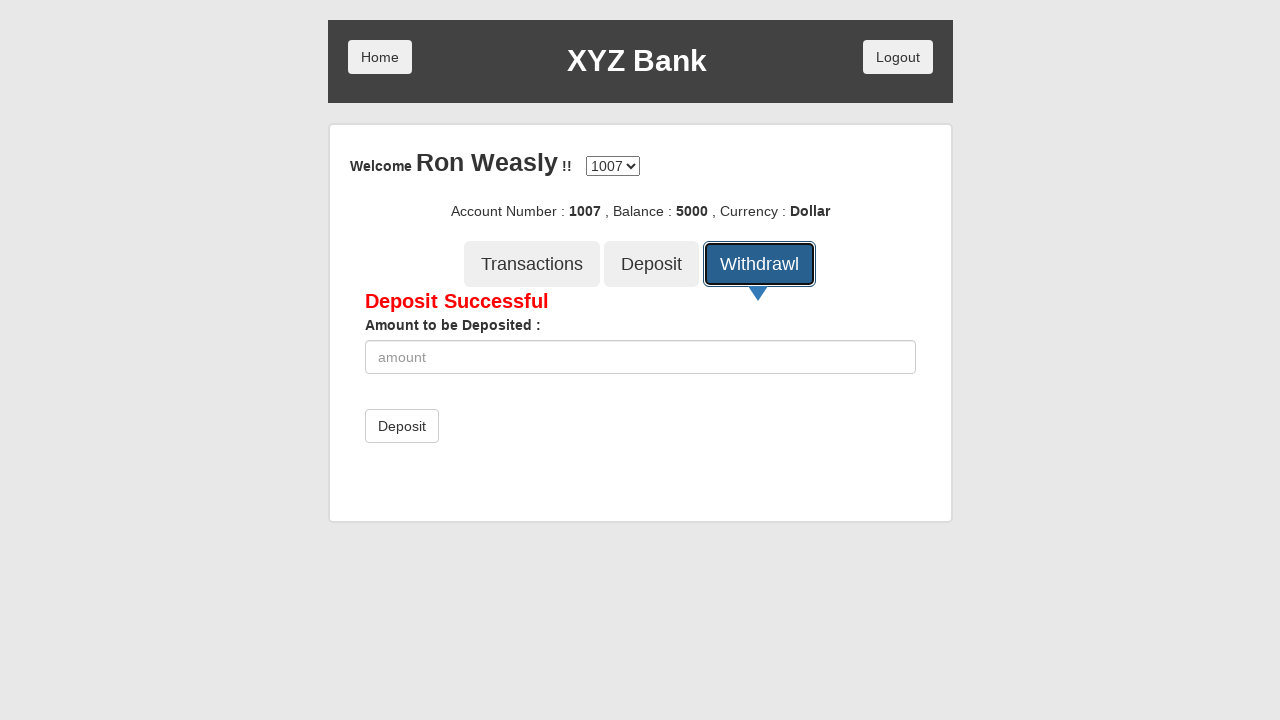

Withdrawal amount input field became available
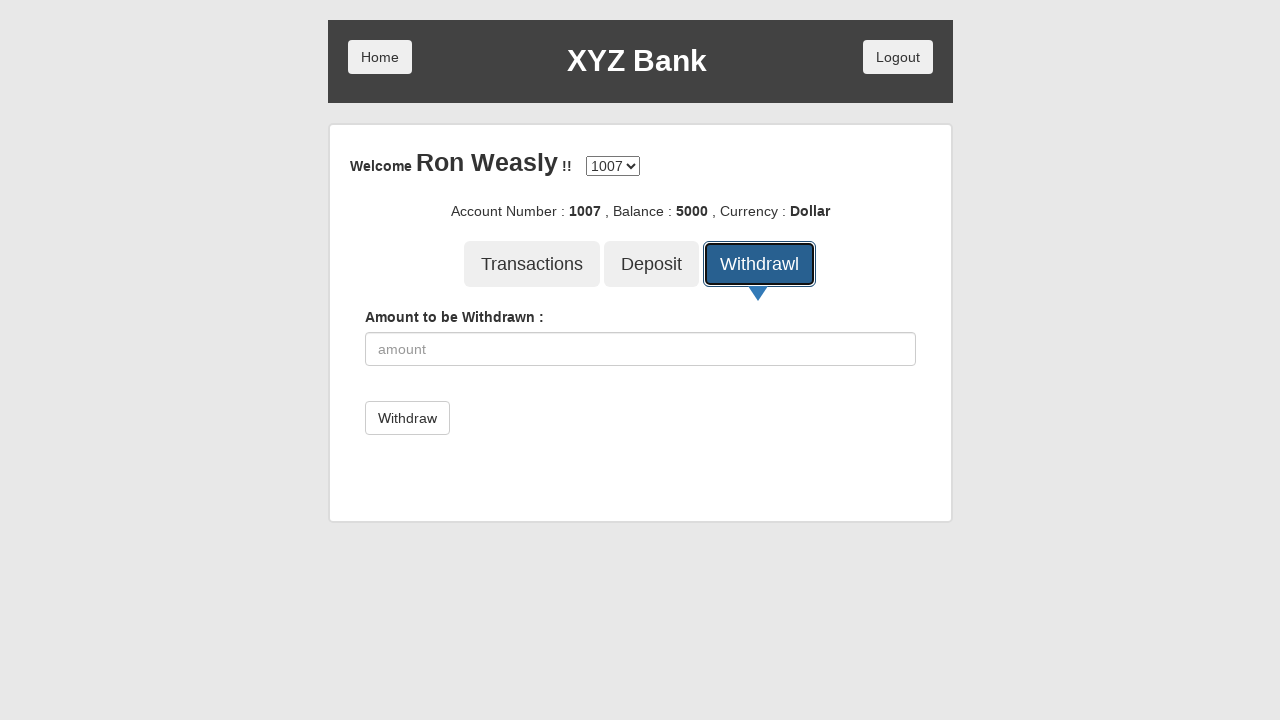

Entered withdrawal amount of 2000 on input[type='number']
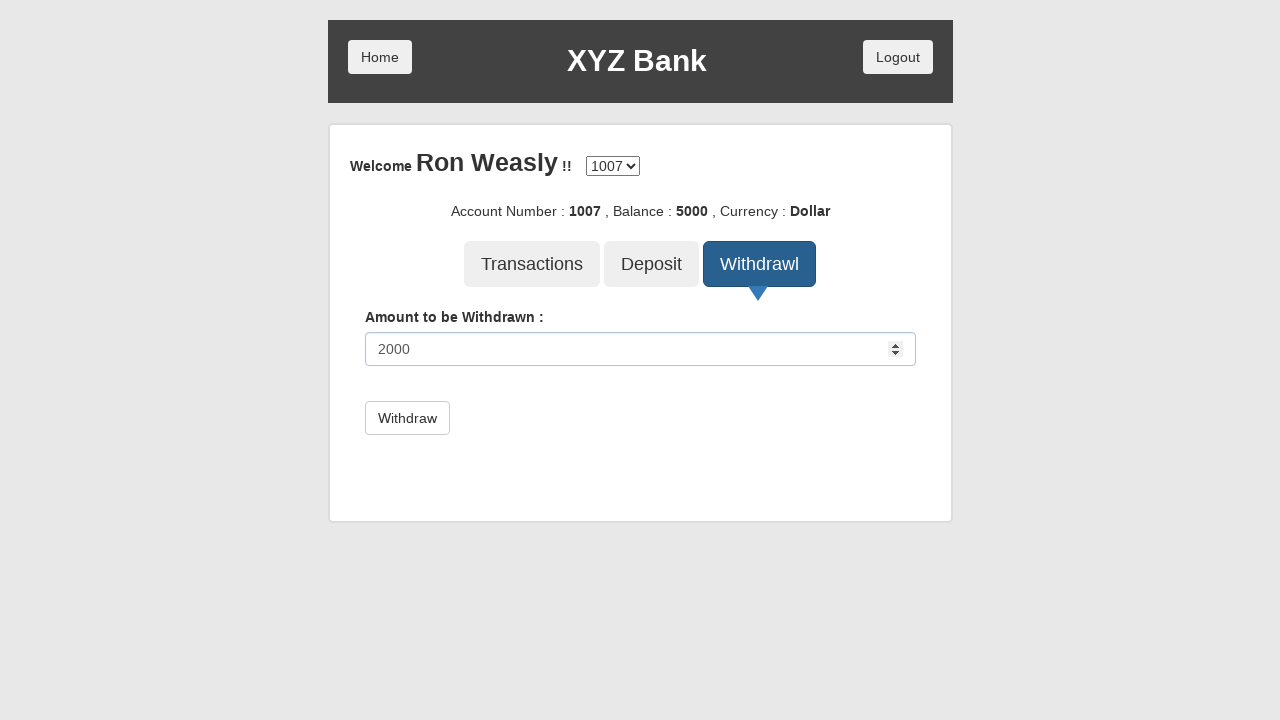

Clicked submit button to confirm withdrawal at (407, 418) on button[type='submit']
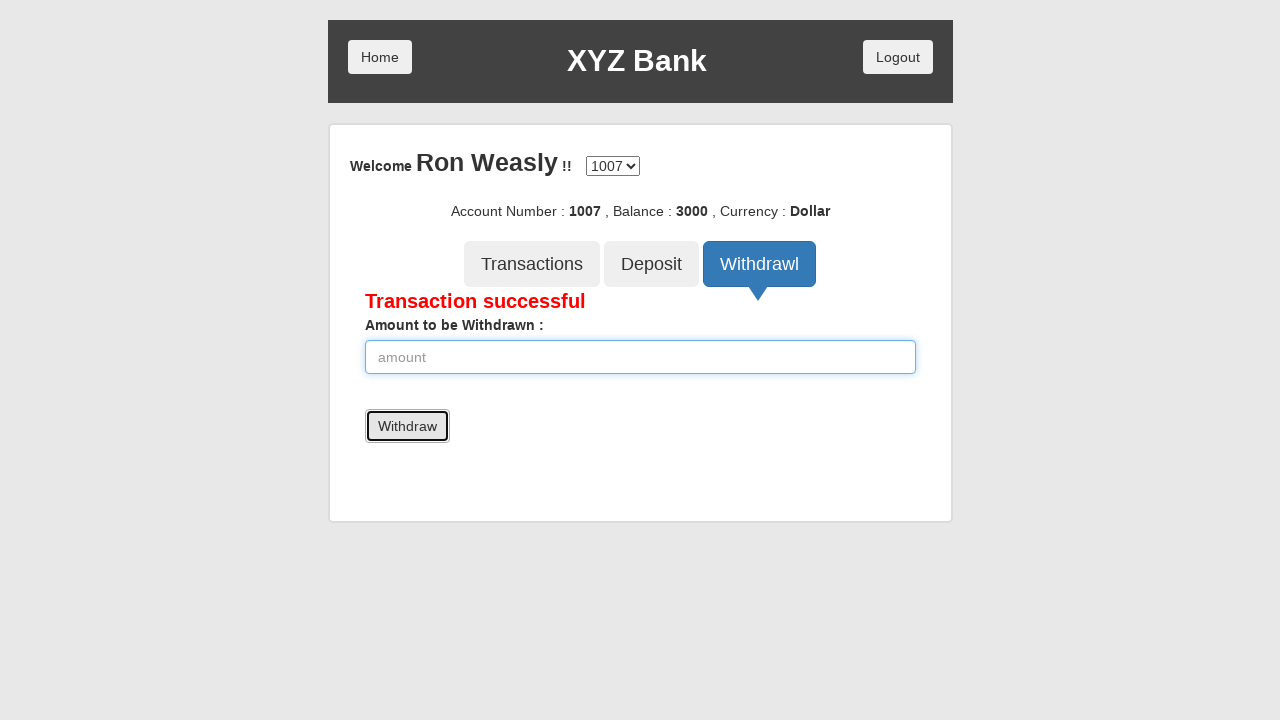

Clicked Transactions tab at (532, 264) on button[ng-click='transactions()']
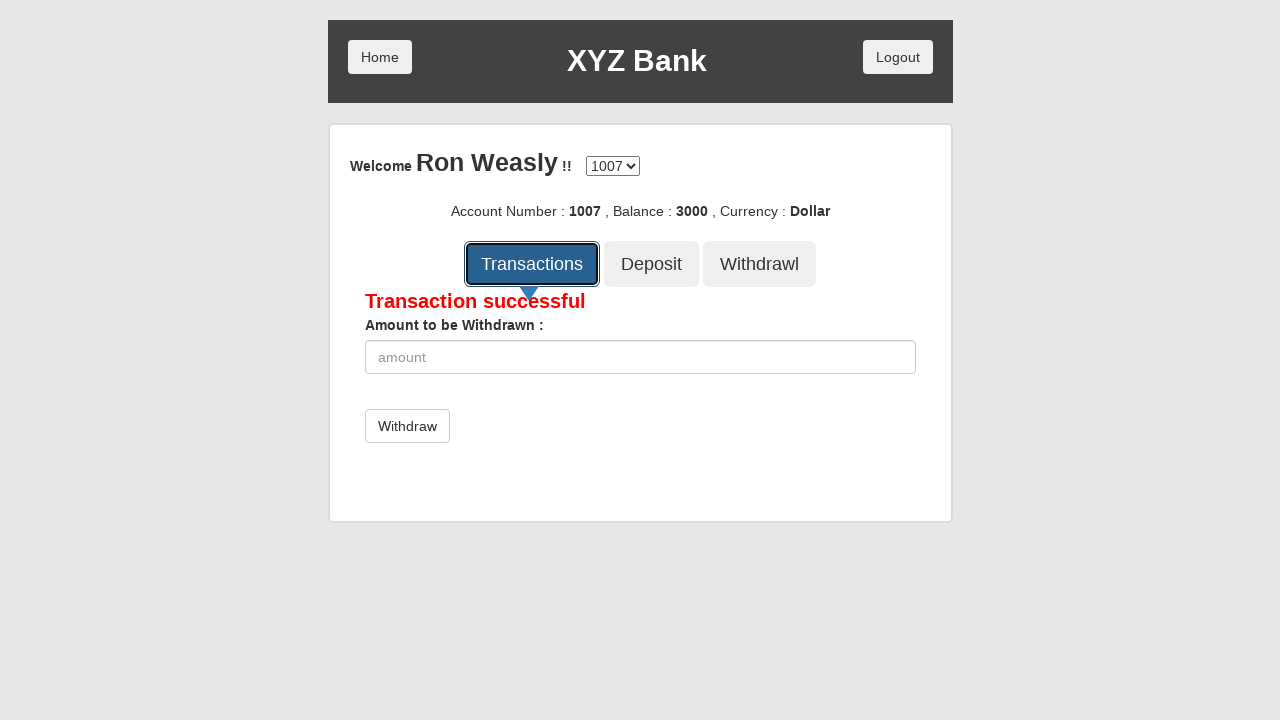

Start date filter input became available
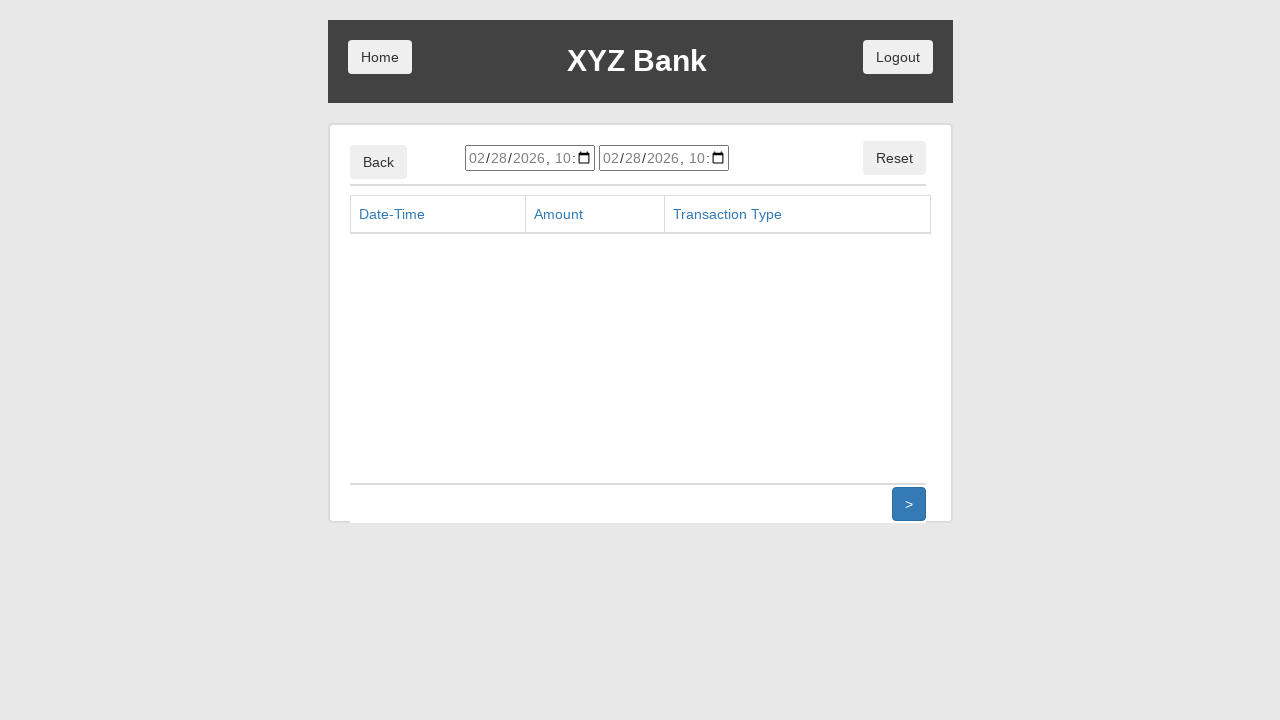

Entered start date for transaction filter on input#start
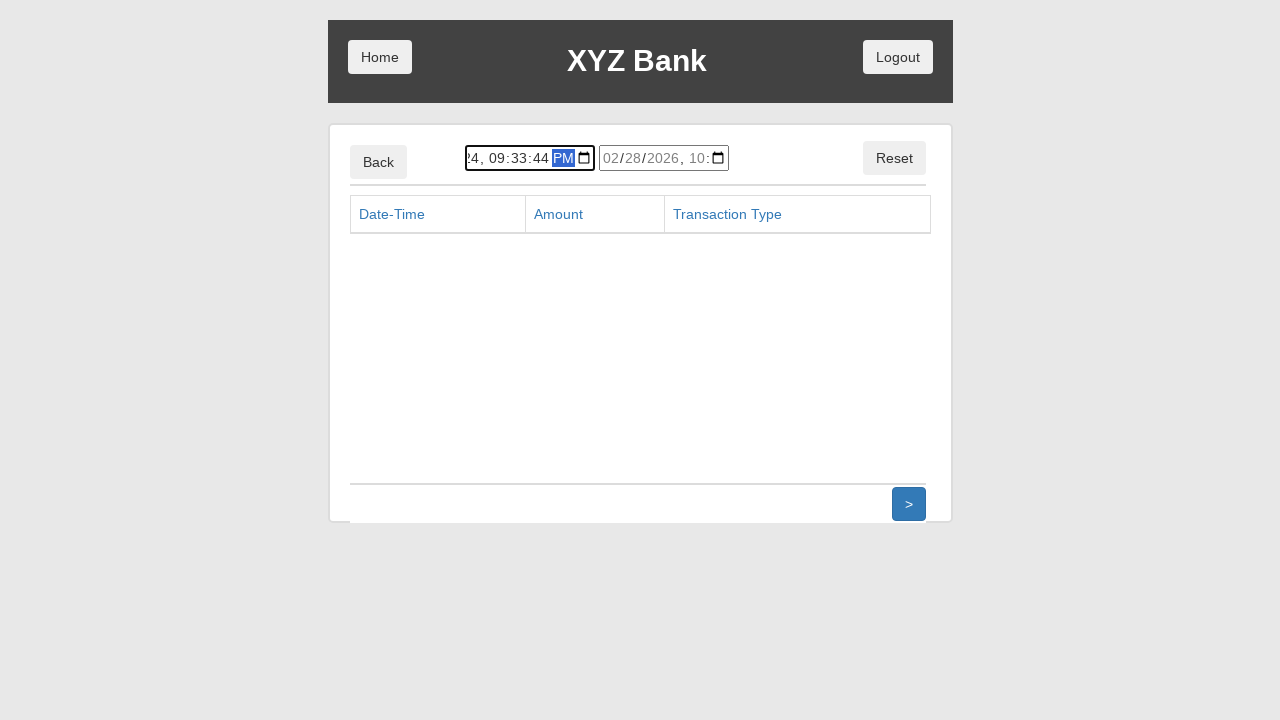

Entered end date for transaction filter on input#end
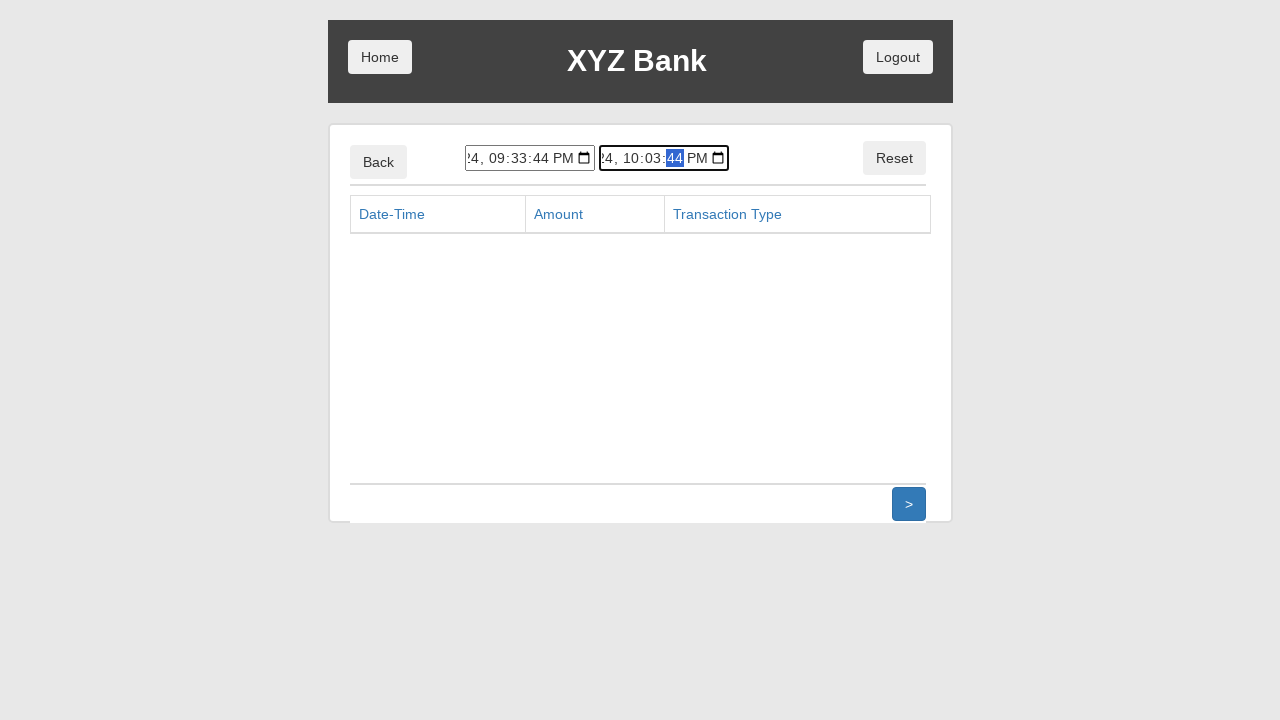

Clicked reset button to clear transaction filters at (894, 158) on button[ng-click='reset()']
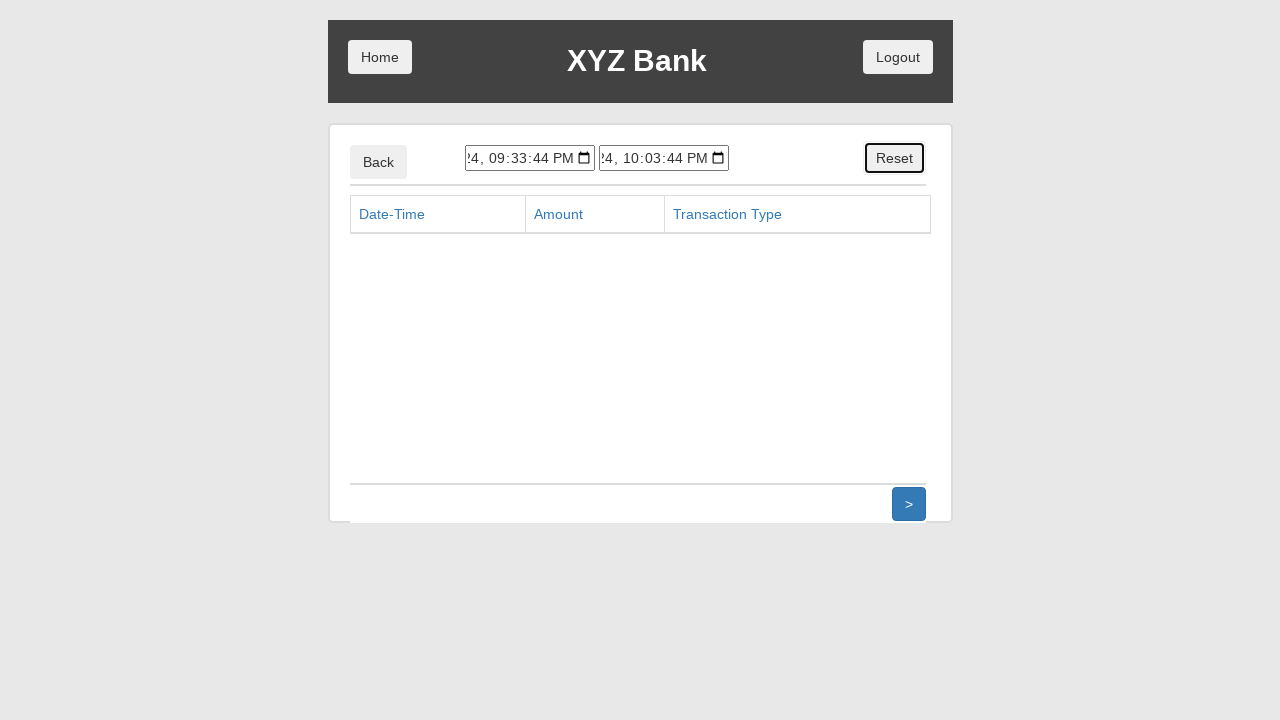

Clicked logout button at (898, 57) on button.btn.logout
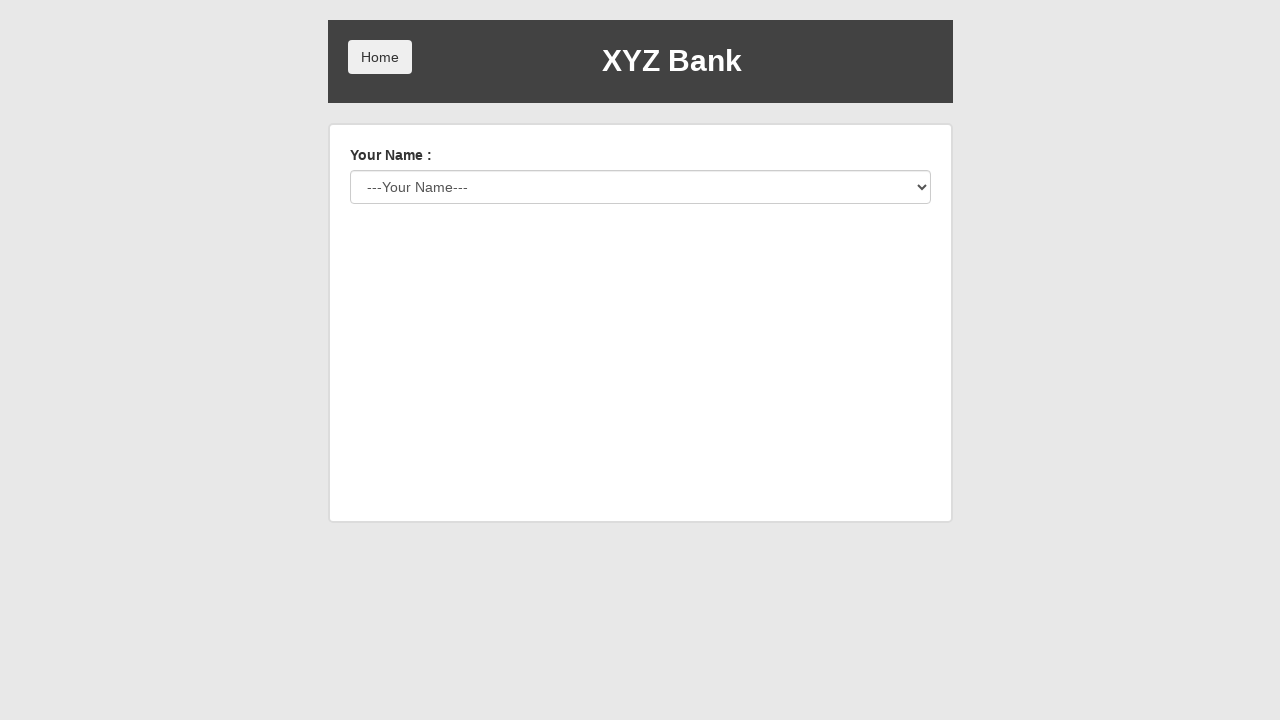

Clicked home button to return to main page at (380, 57) on button.btn.home
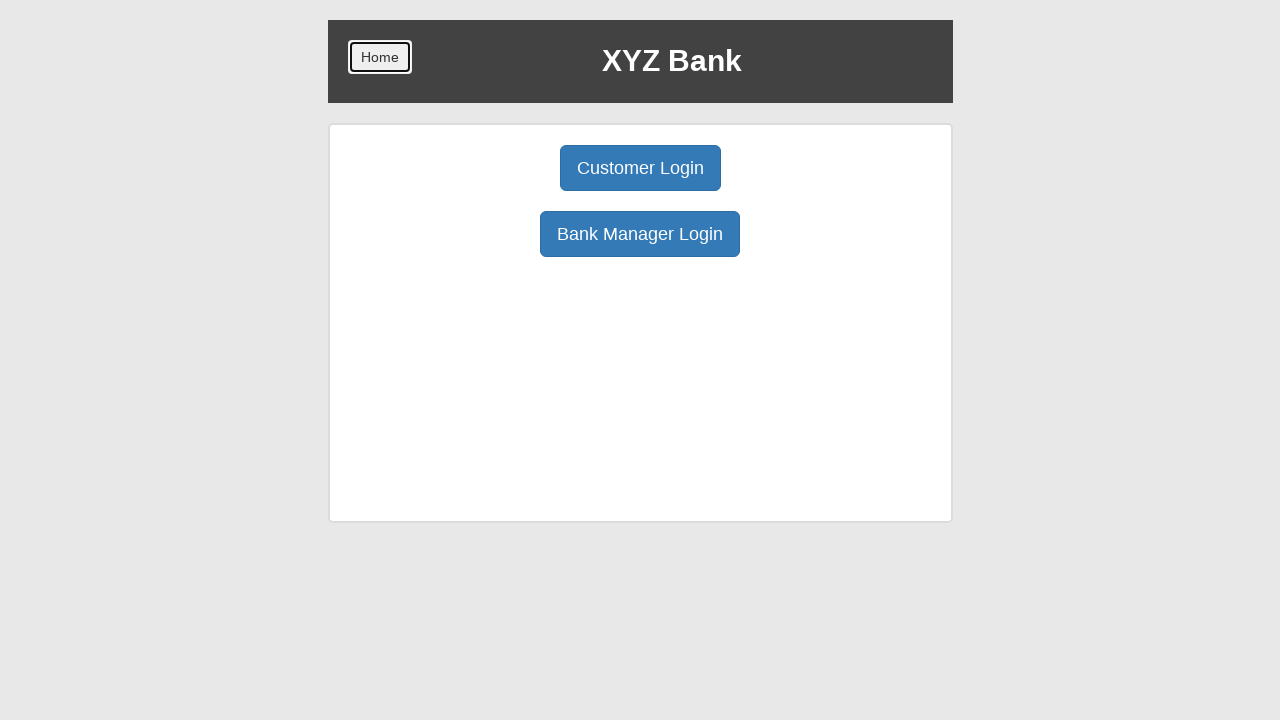

Manager login button selector became available again
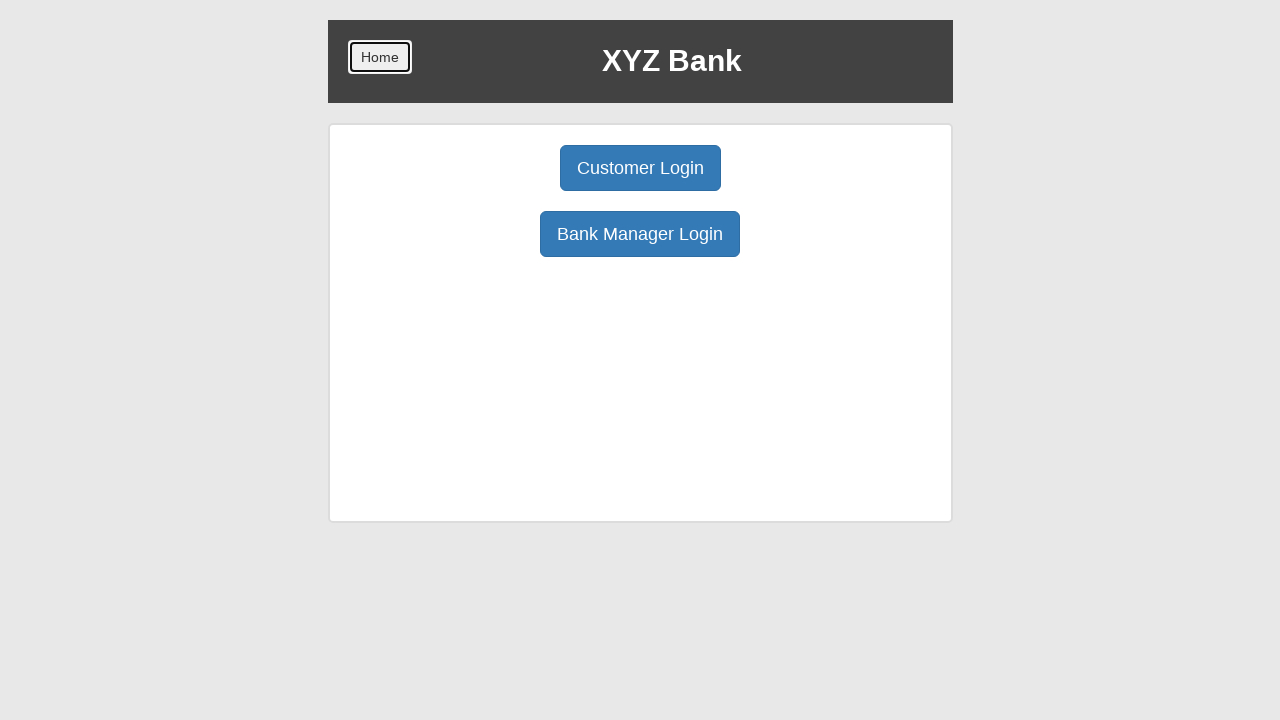

Clicked Manager Login button to log in as manager at (640, 234) on button[ng-click='manager()']
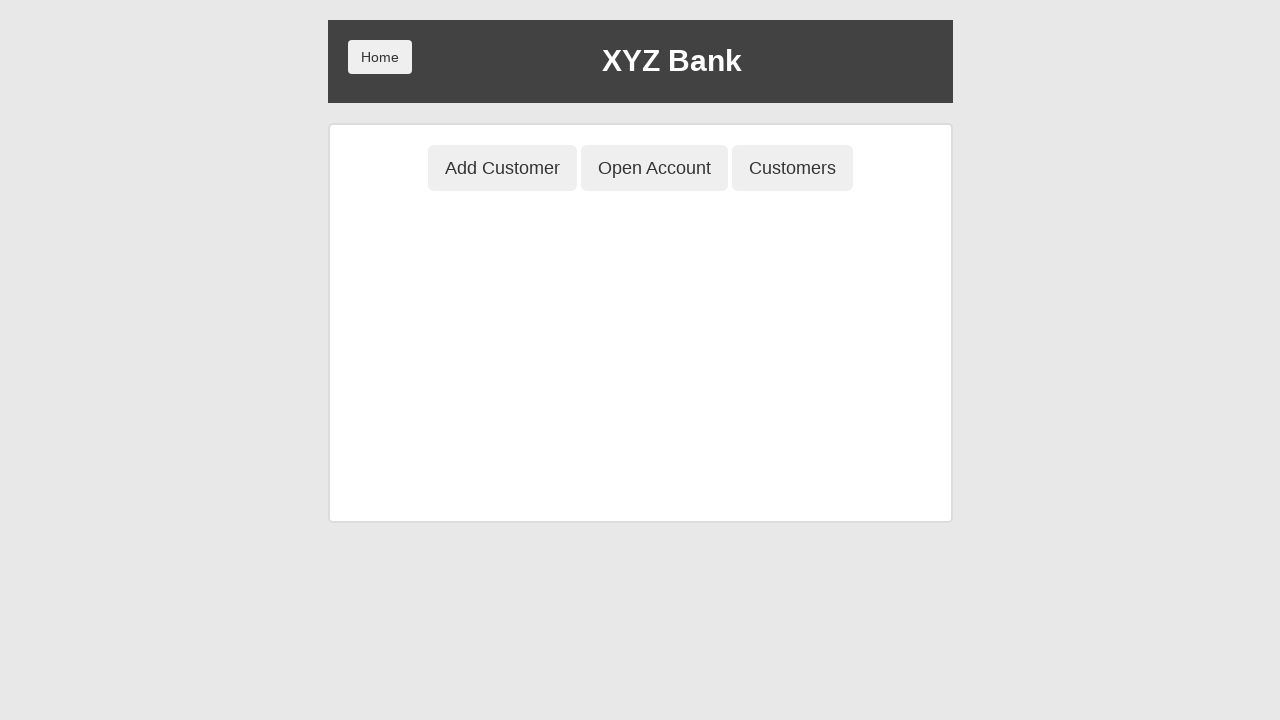

Customers button selector became available
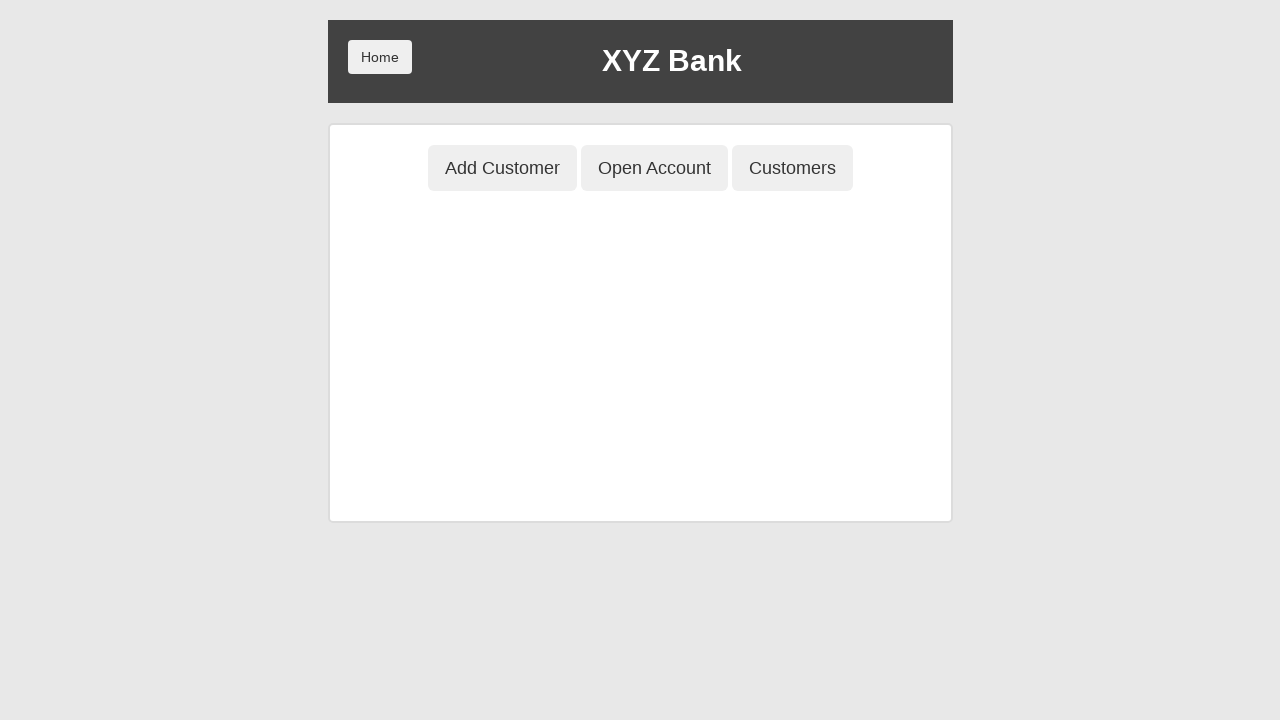

Clicked Customers tab at (792, 168) on button[ng-click='showCust()']
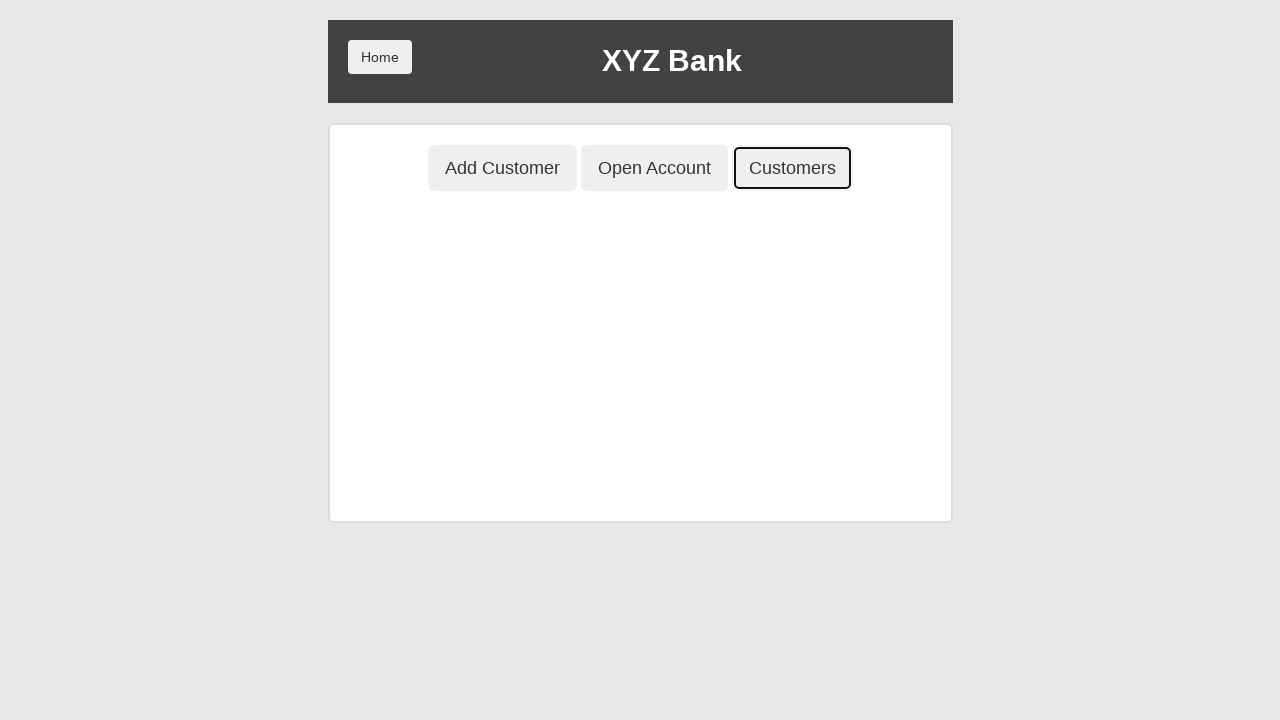

Delete customer button selector became available
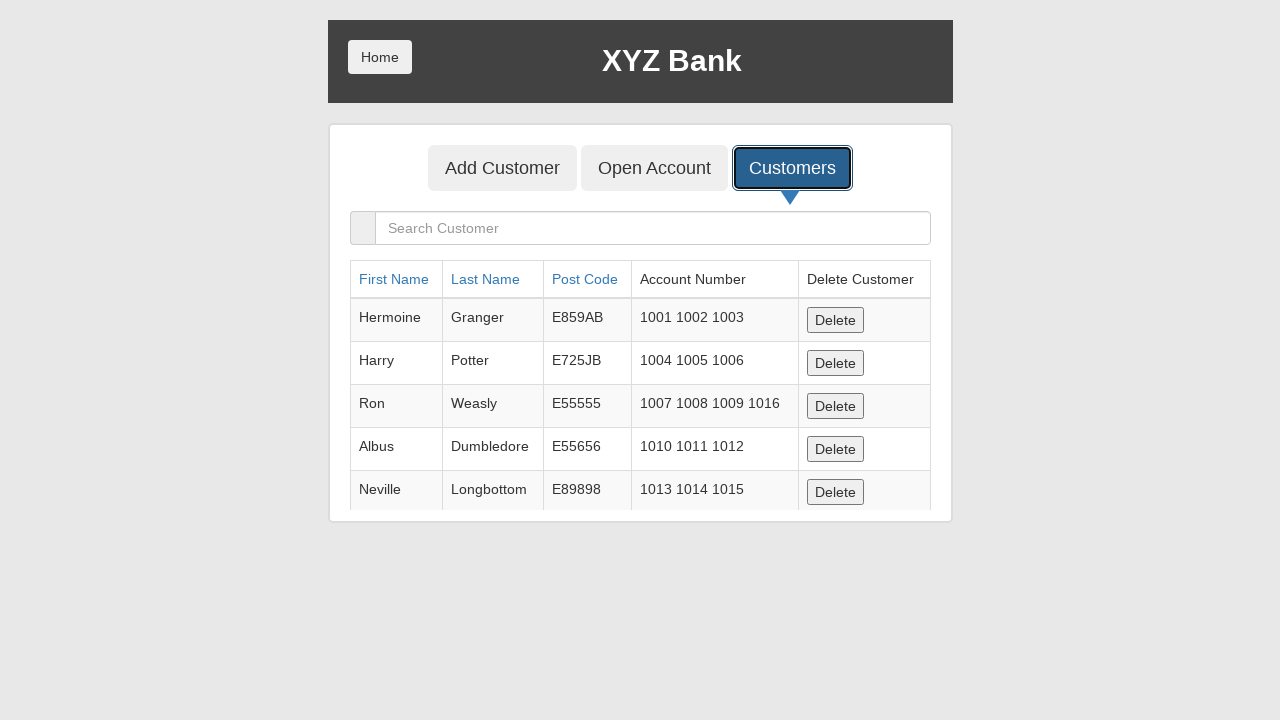

Entered 'Ron' in customer search field on input.form-control
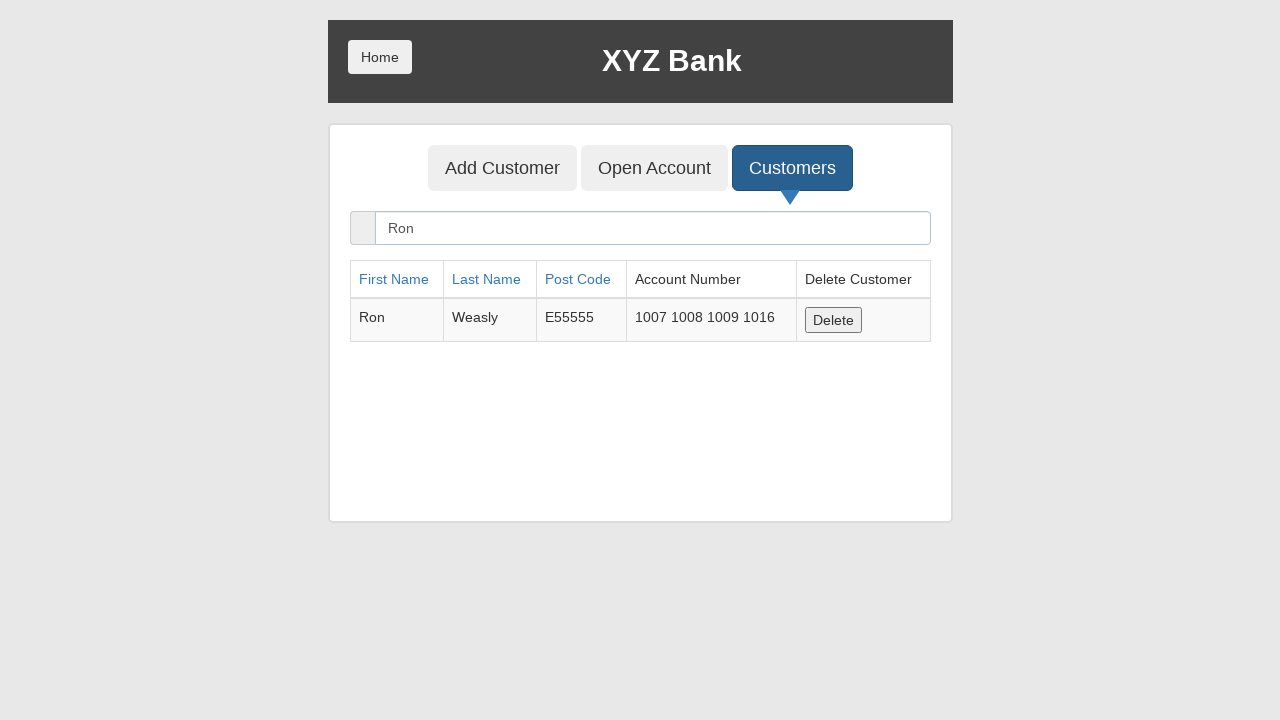

Clicked delete button to remove Ron Weasly customer account at (833, 320) on button[ng-click='deleteCust(cust)']
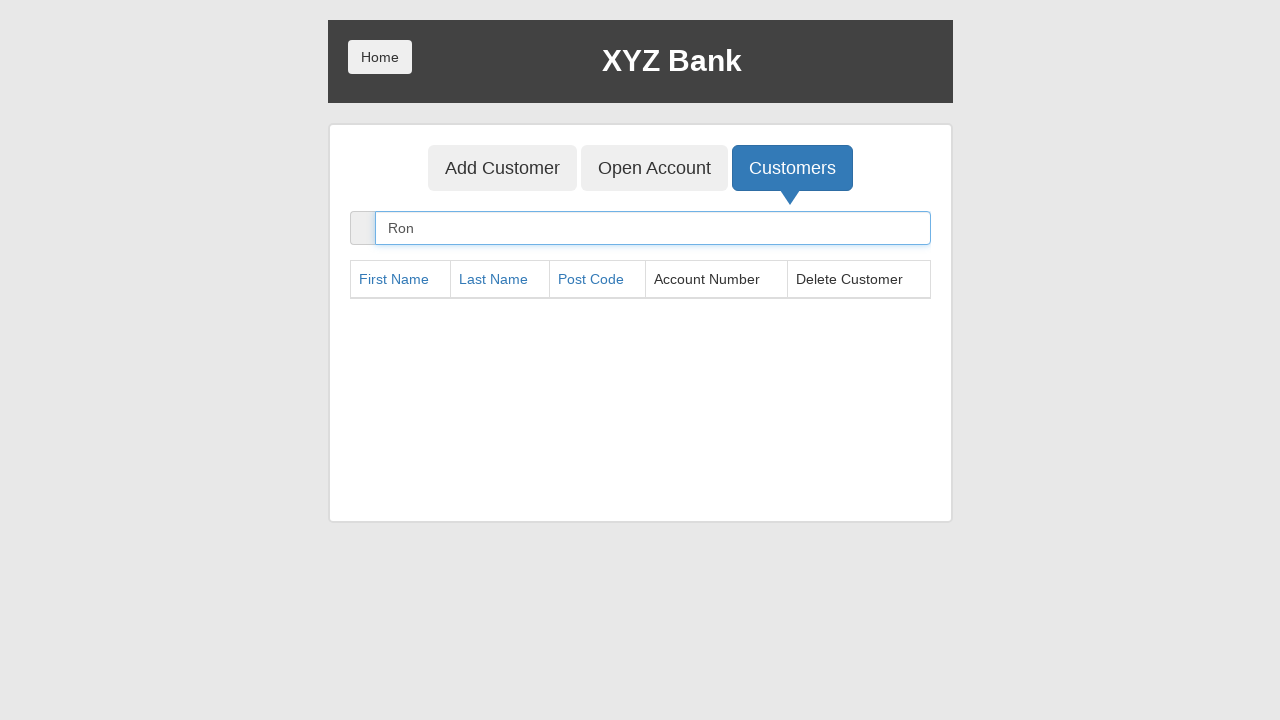

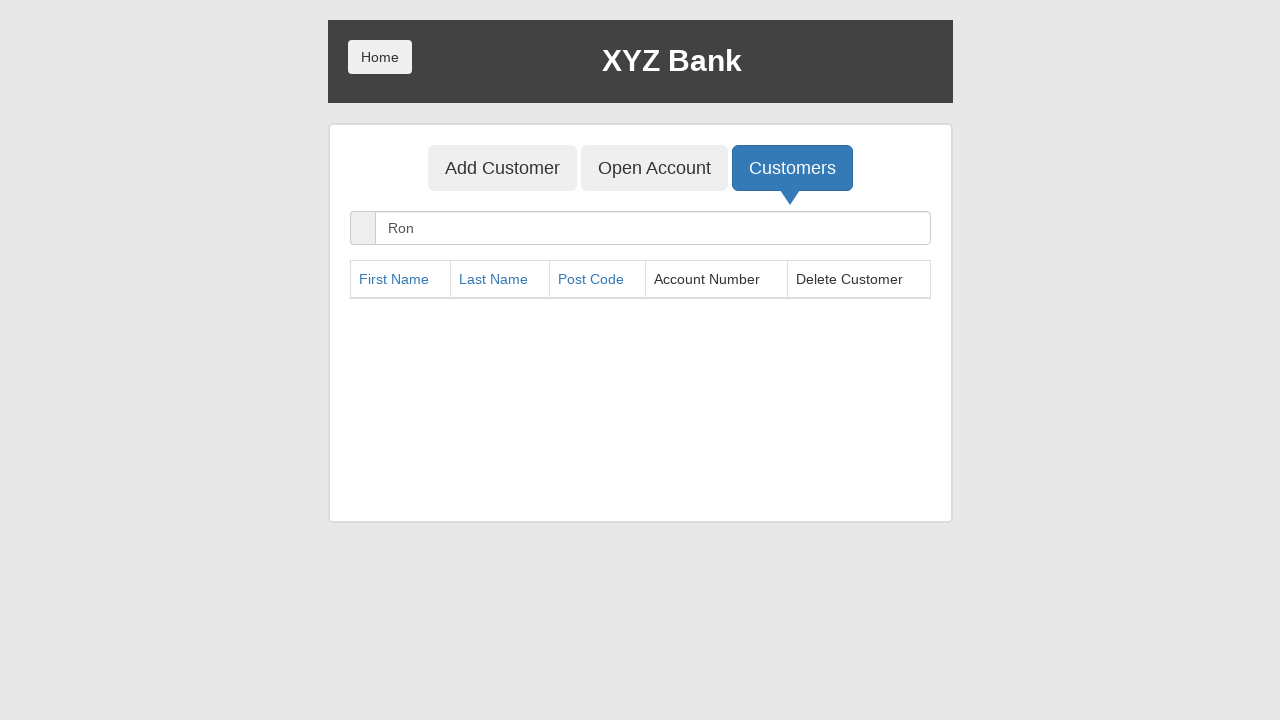